Tests air-datepicker by navigating to a specific month and year using the next button

Starting URL: https://air-datepicker.com/

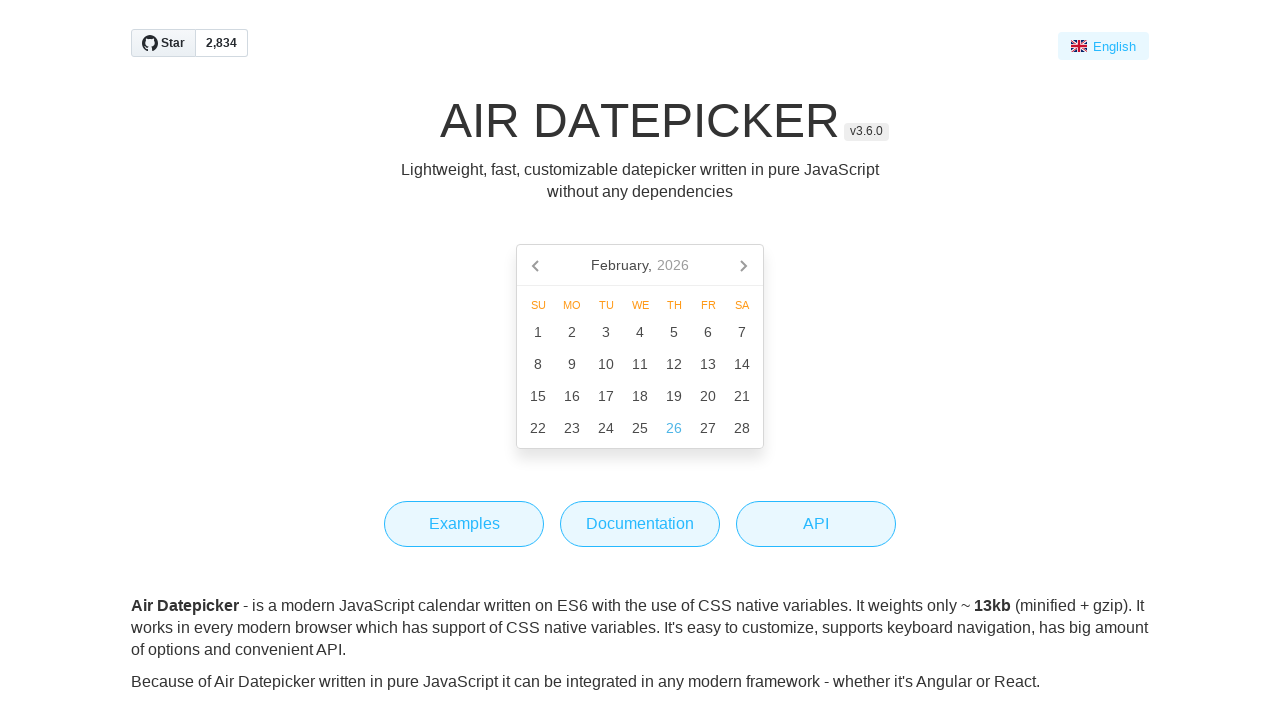

Retrieved current month/year from datepicker
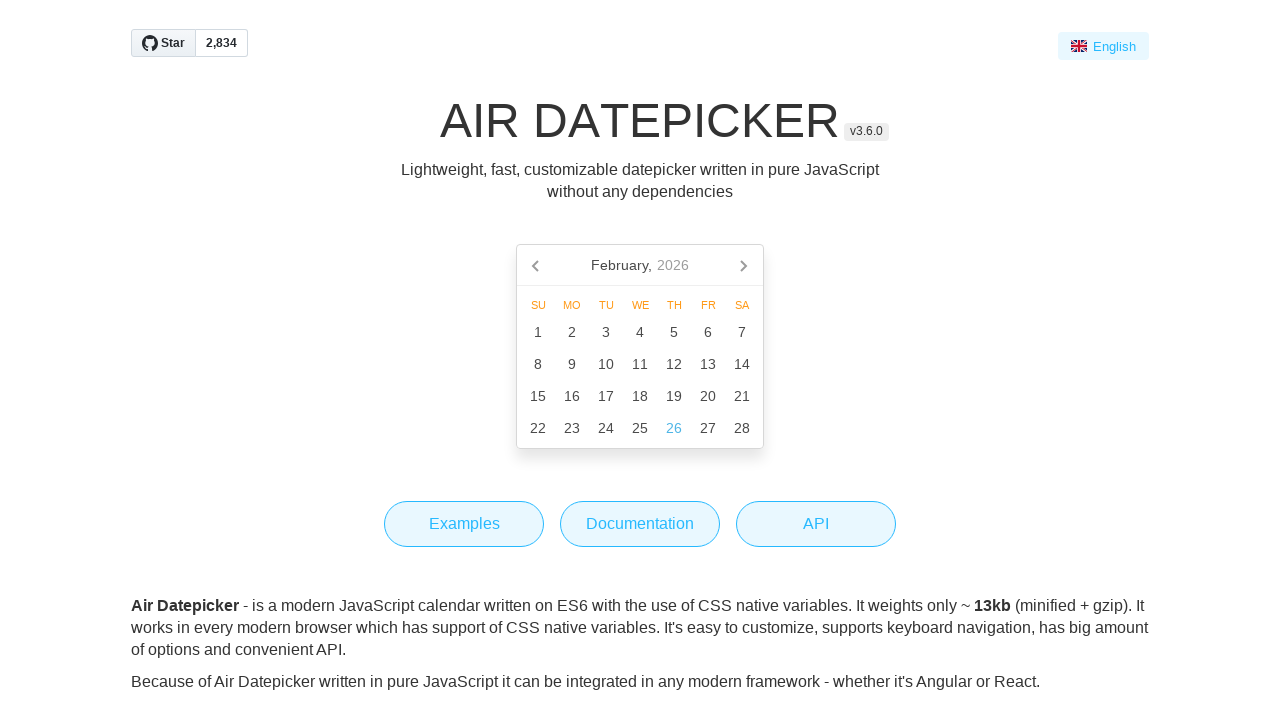

Clicked next button to navigate forward (currently at February, 2026) at (743, 265) on [data-action='next']
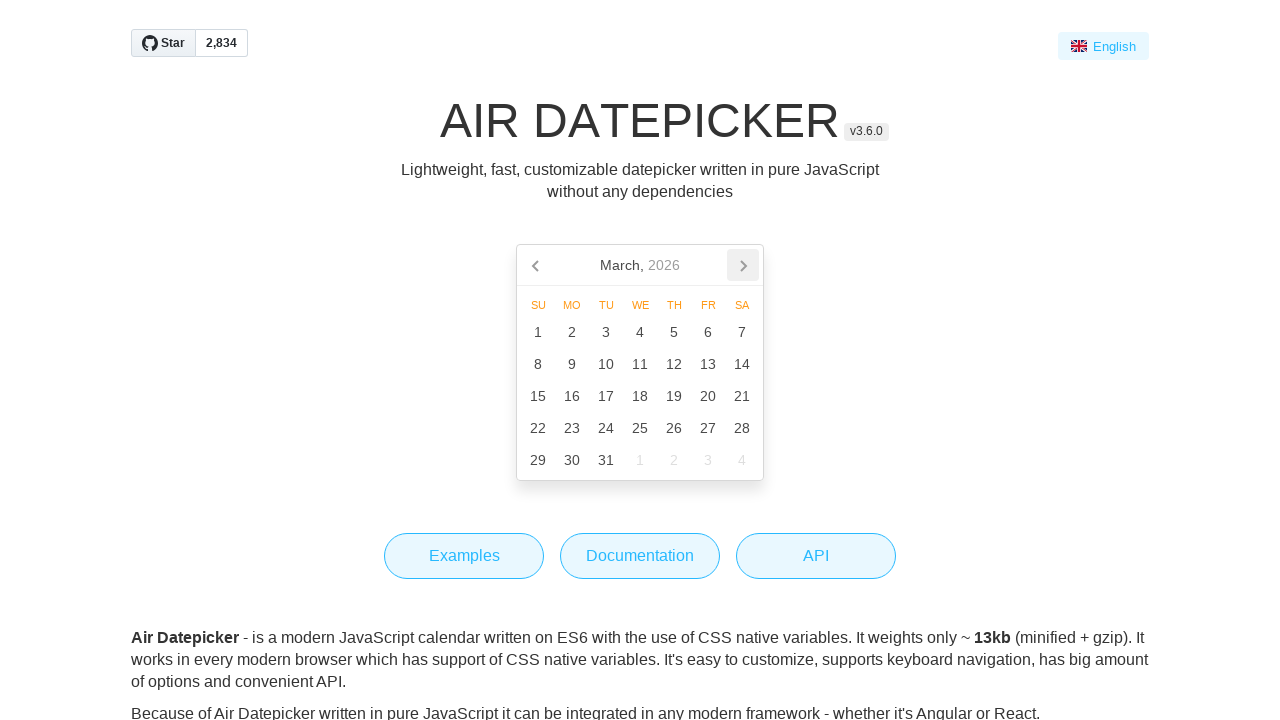

Retrieved current month/year from datepicker
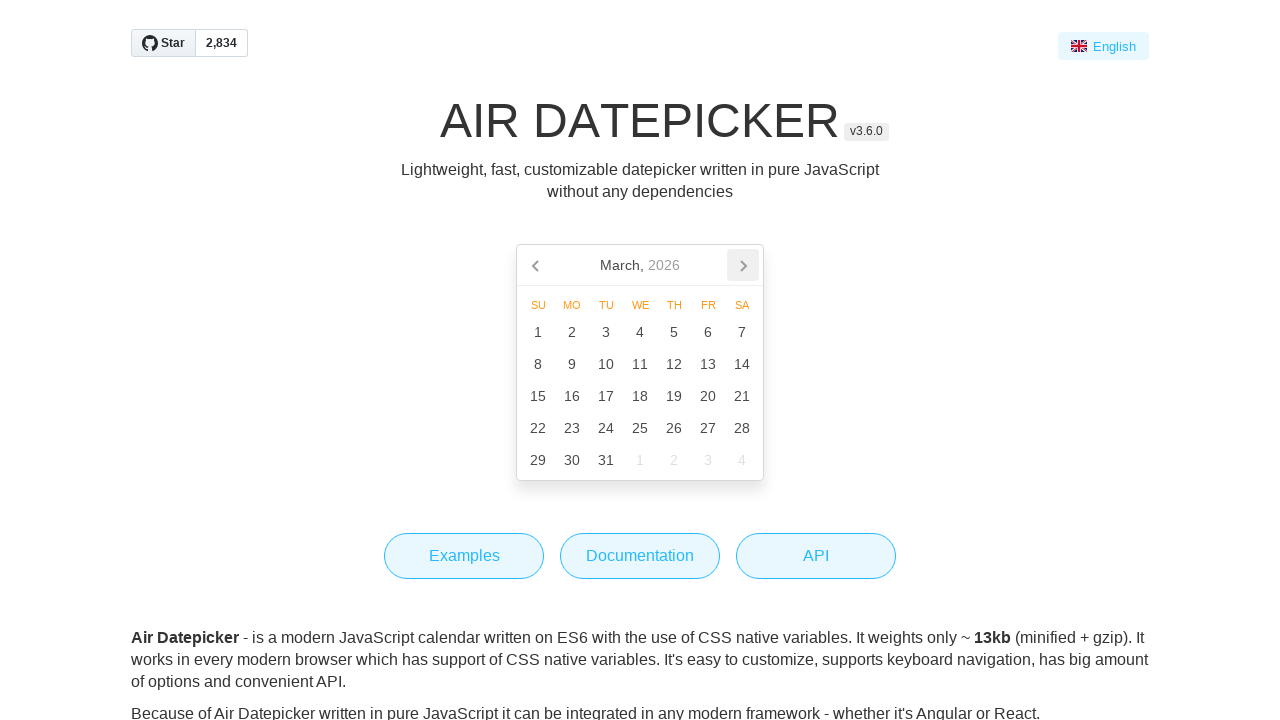

Clicked next button to navigate forward (currently at March, 2026) at (743, 265) on [data-action='next']
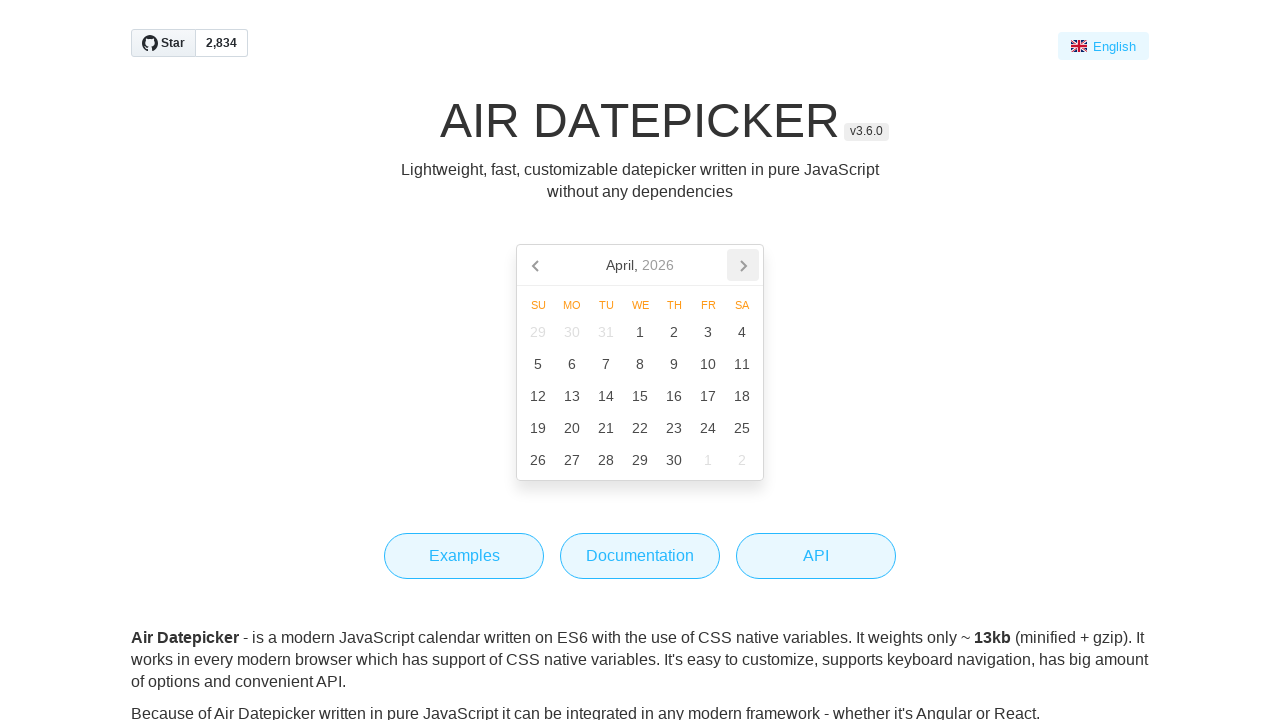

Retrieved current month/year from datepicker
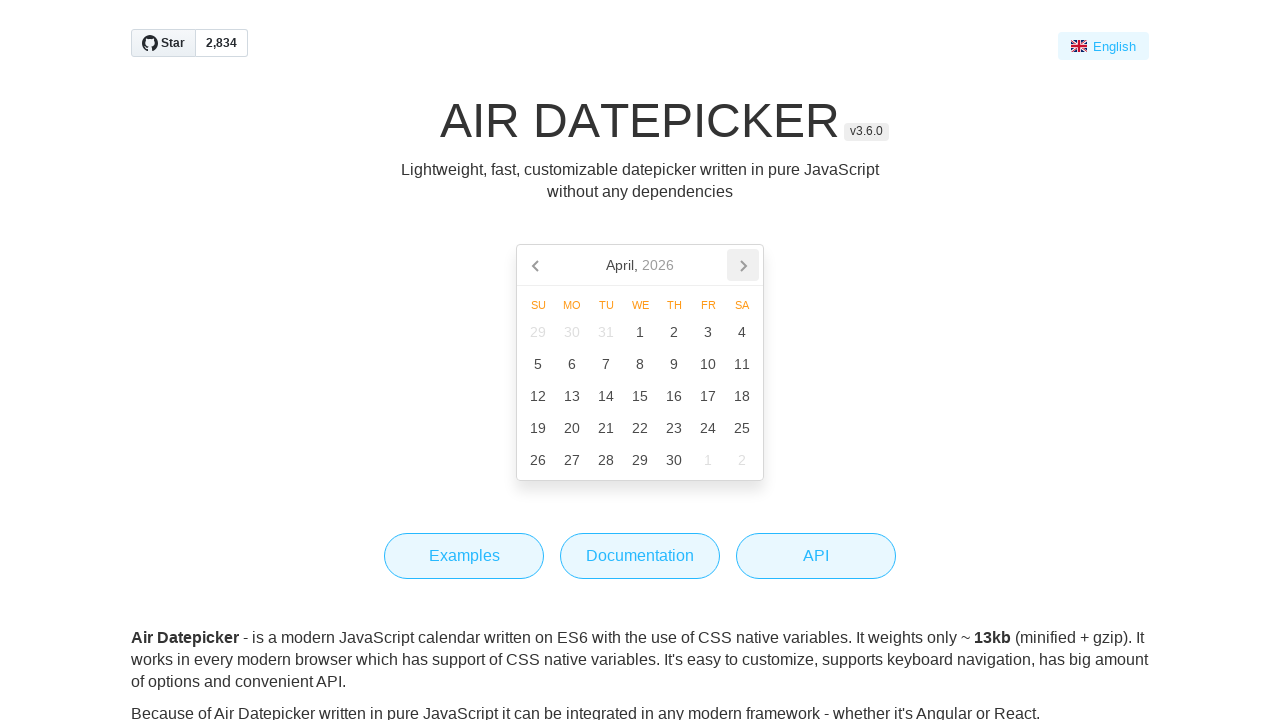

Clicked next button to navigate forward (currently at April, 2026) at (743, 265) on [data-action='next']
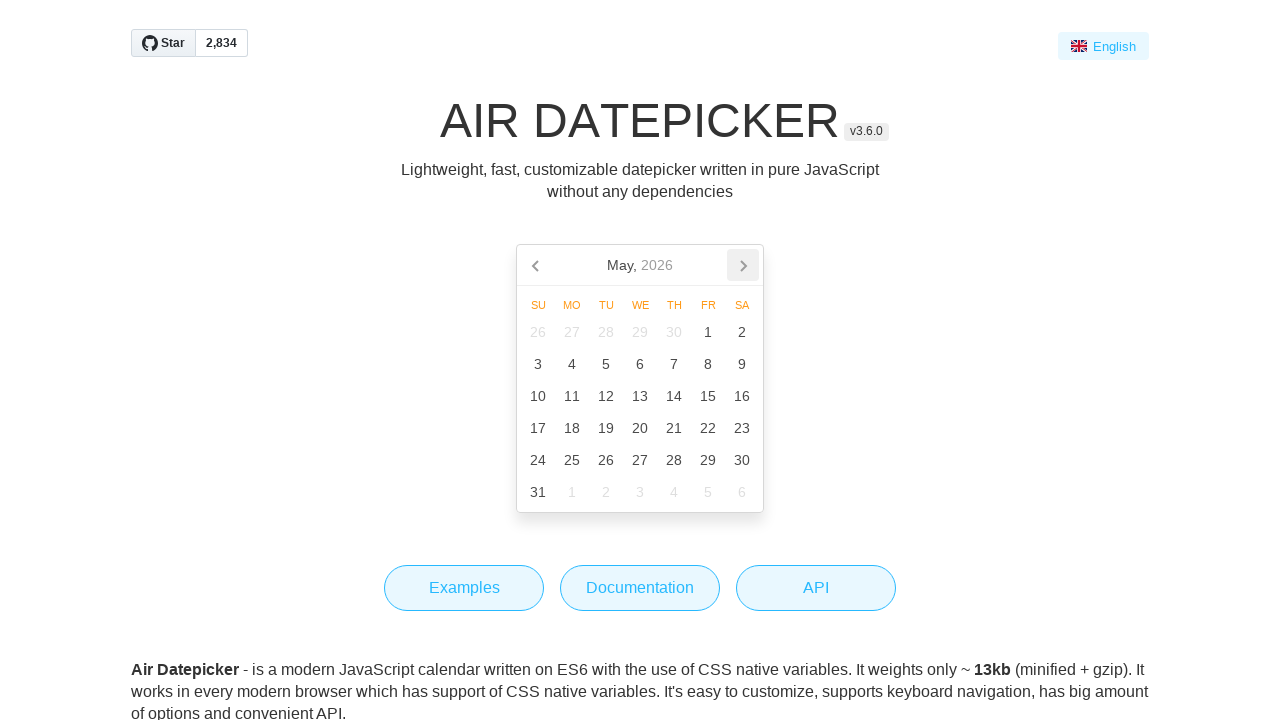

Retrieved current month/year from datepicker
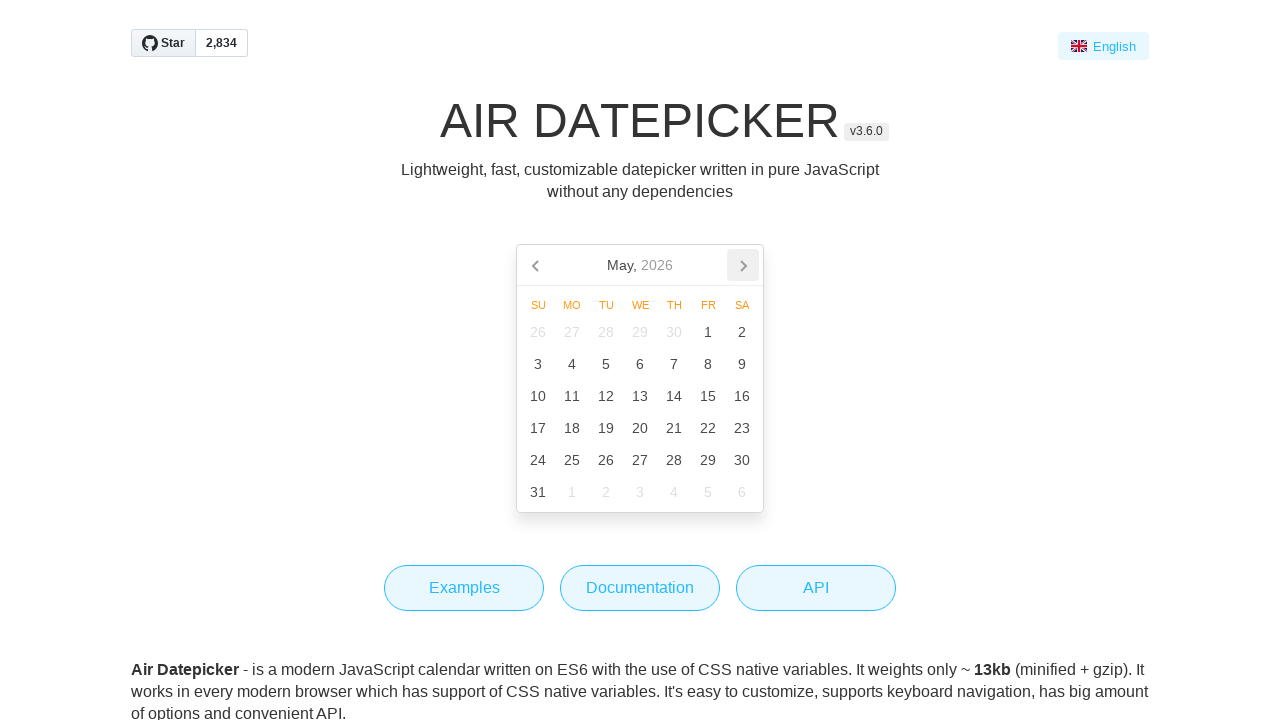

Clicked next button to navigate forward (currently at May, 2026) at (743, 265) on [data-action='next']
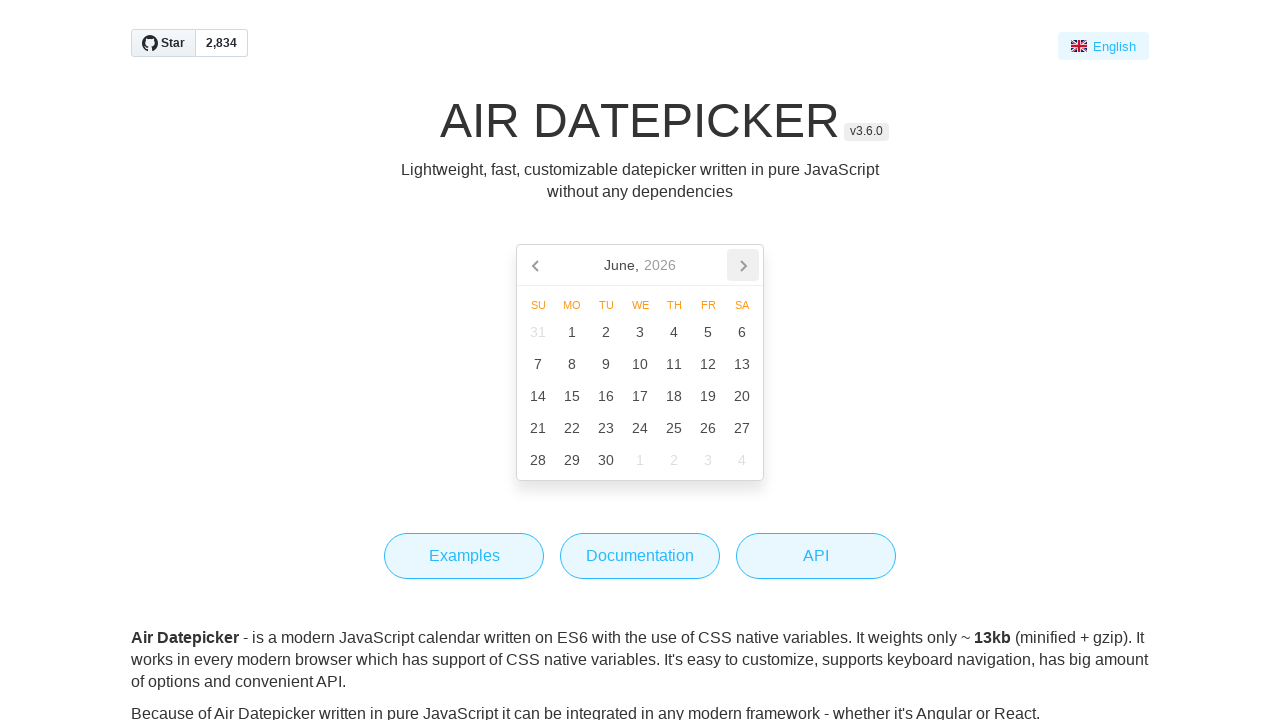

Retrieved current month/year from datepicker
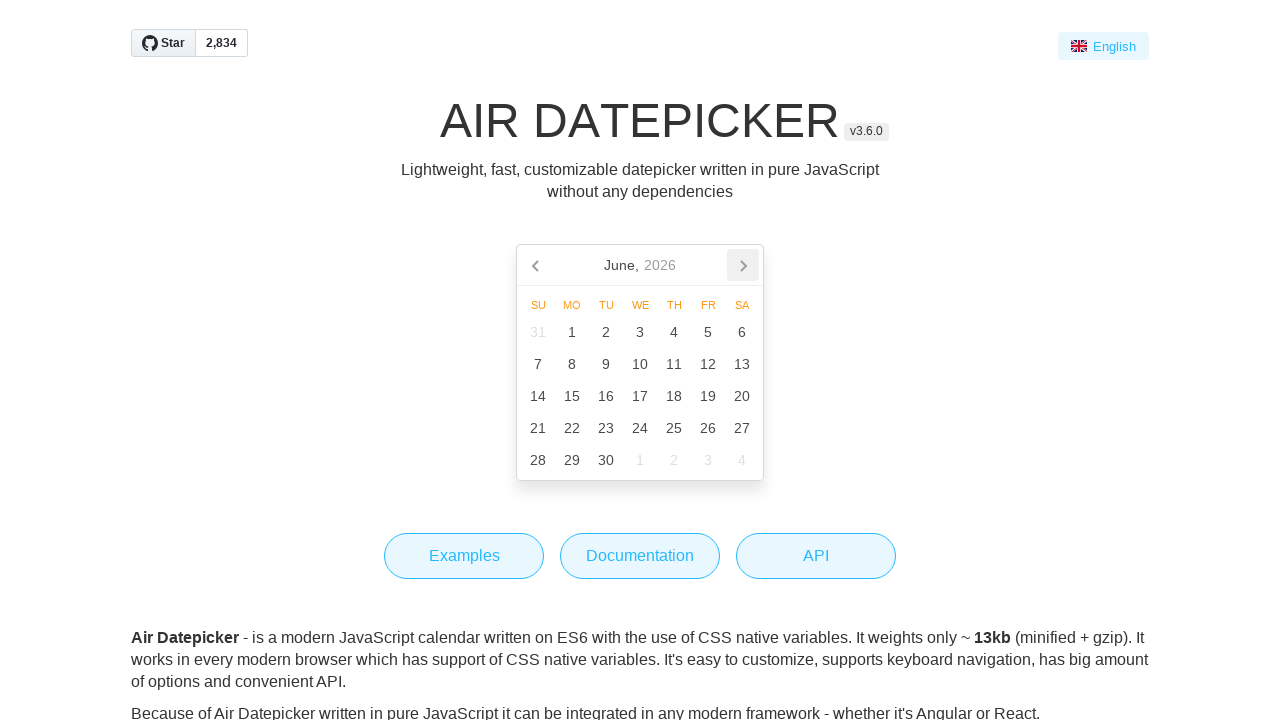

Clicked next button to navigate forward (currently at June, 2026) at (743, 265) on [data-action='next']
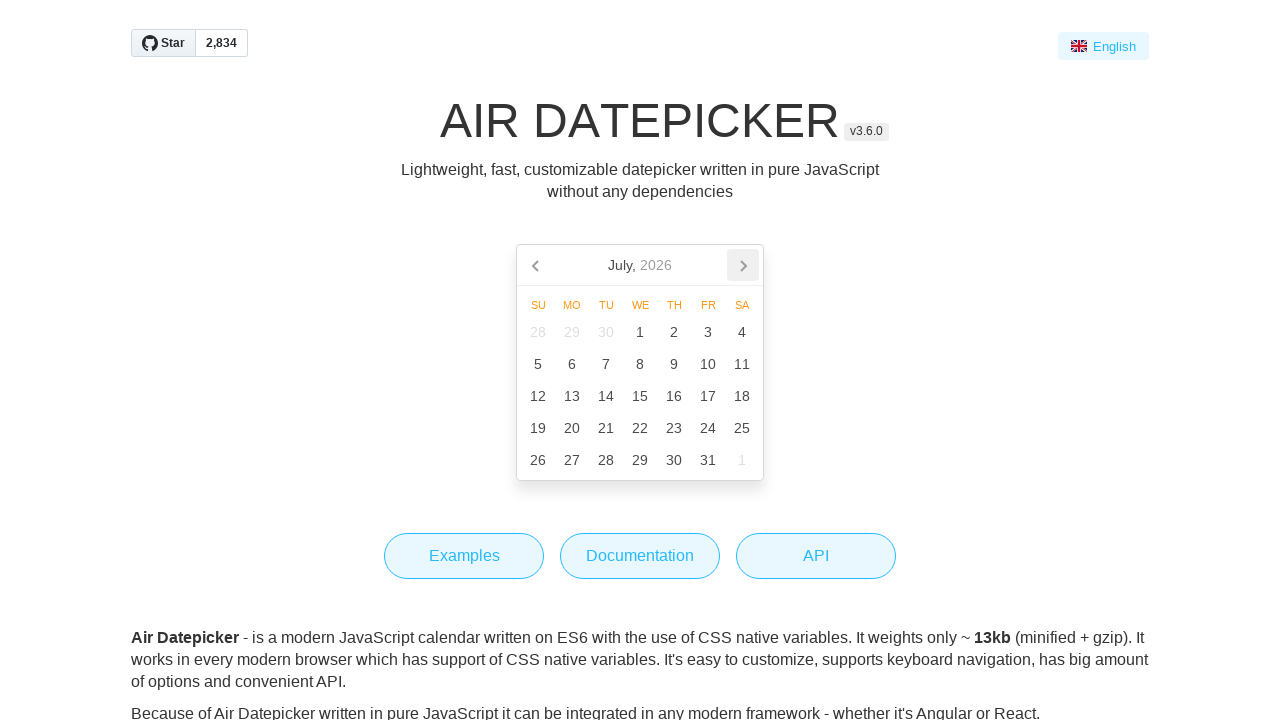

Retrieved current month/year from datepicker
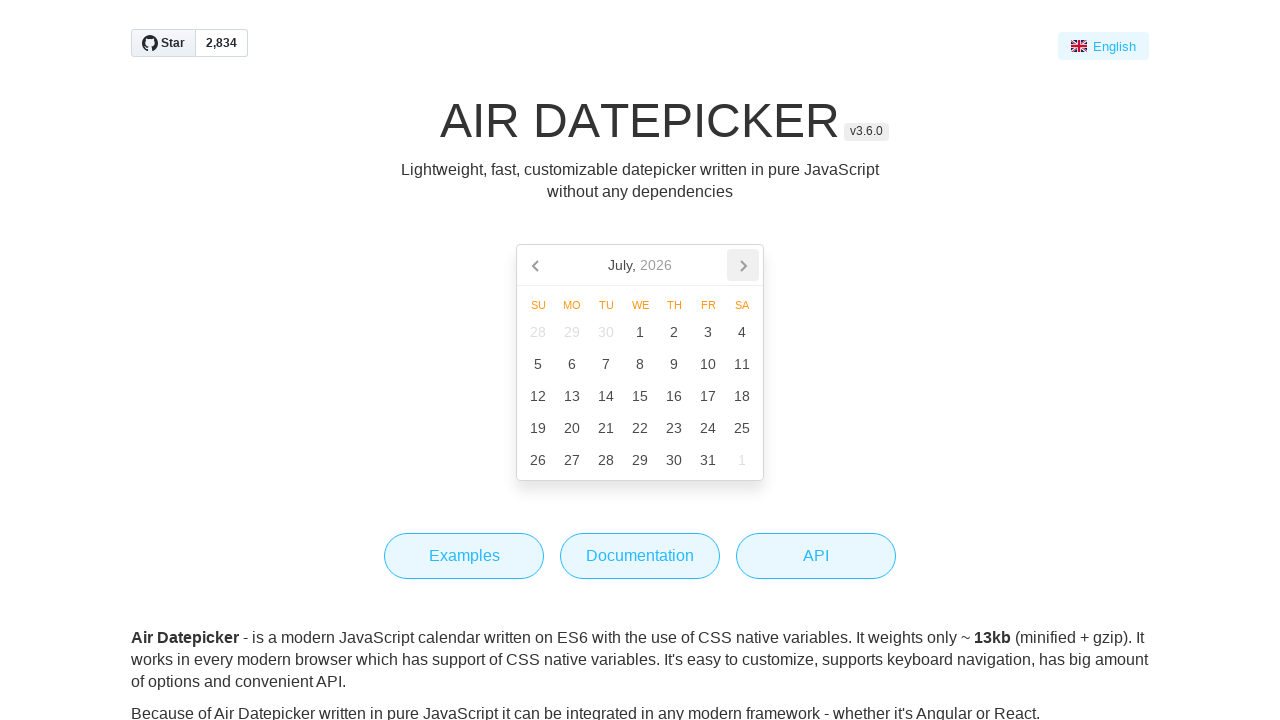

Clicked next button to navigate forward (currently at July, 2026) at (743, 265) on [data-action='next']
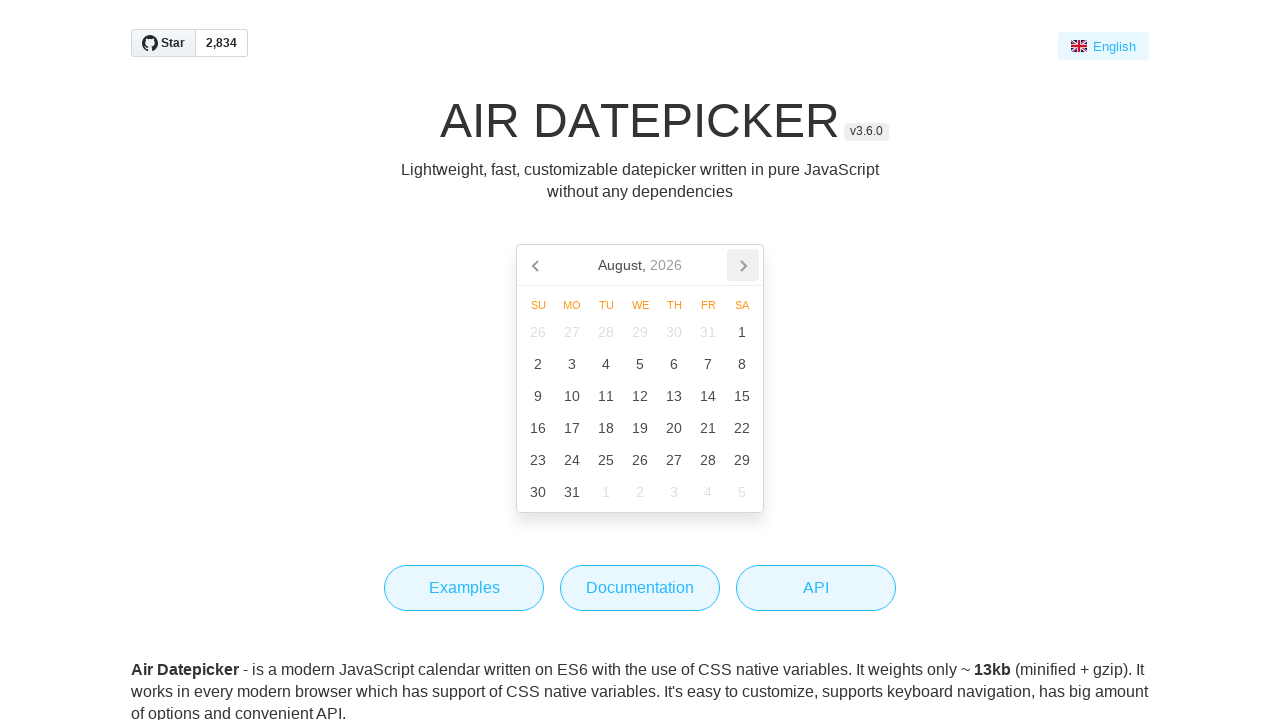

Retrieved current month/year from datepicker
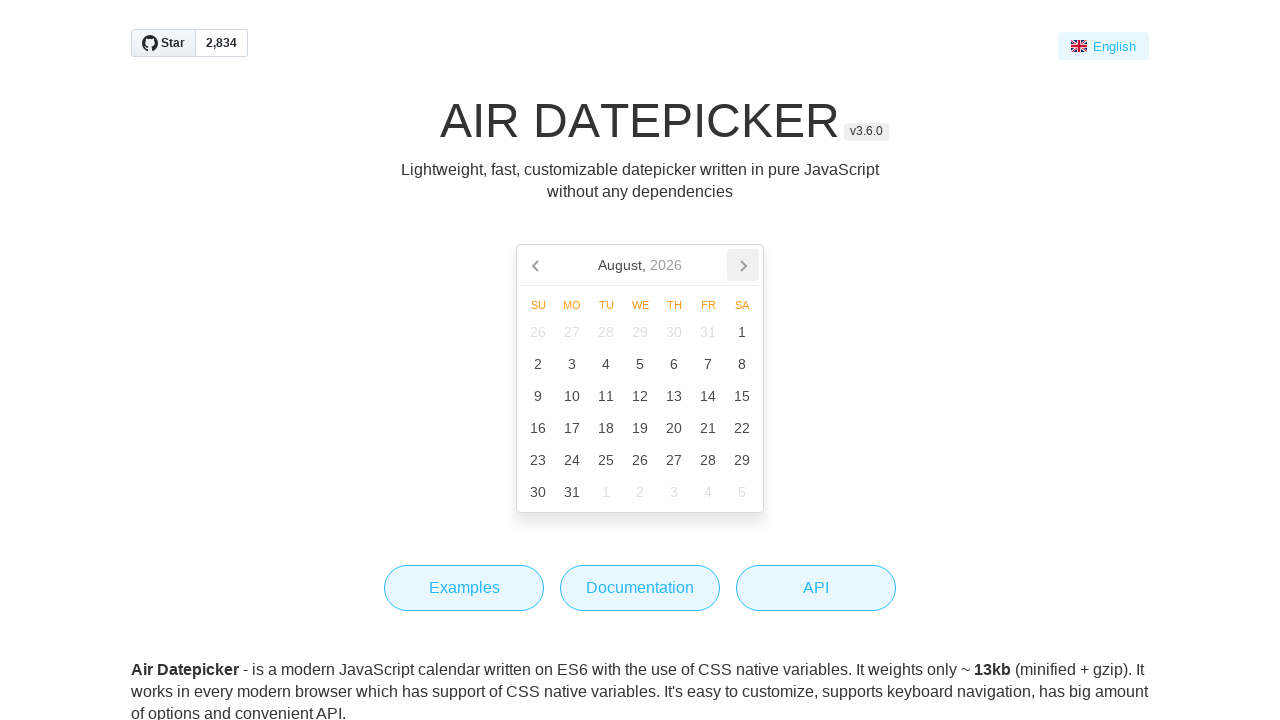

Clicked next button to navigate forward (currently at August, 2026) at (743, 265) on [data-action='next']
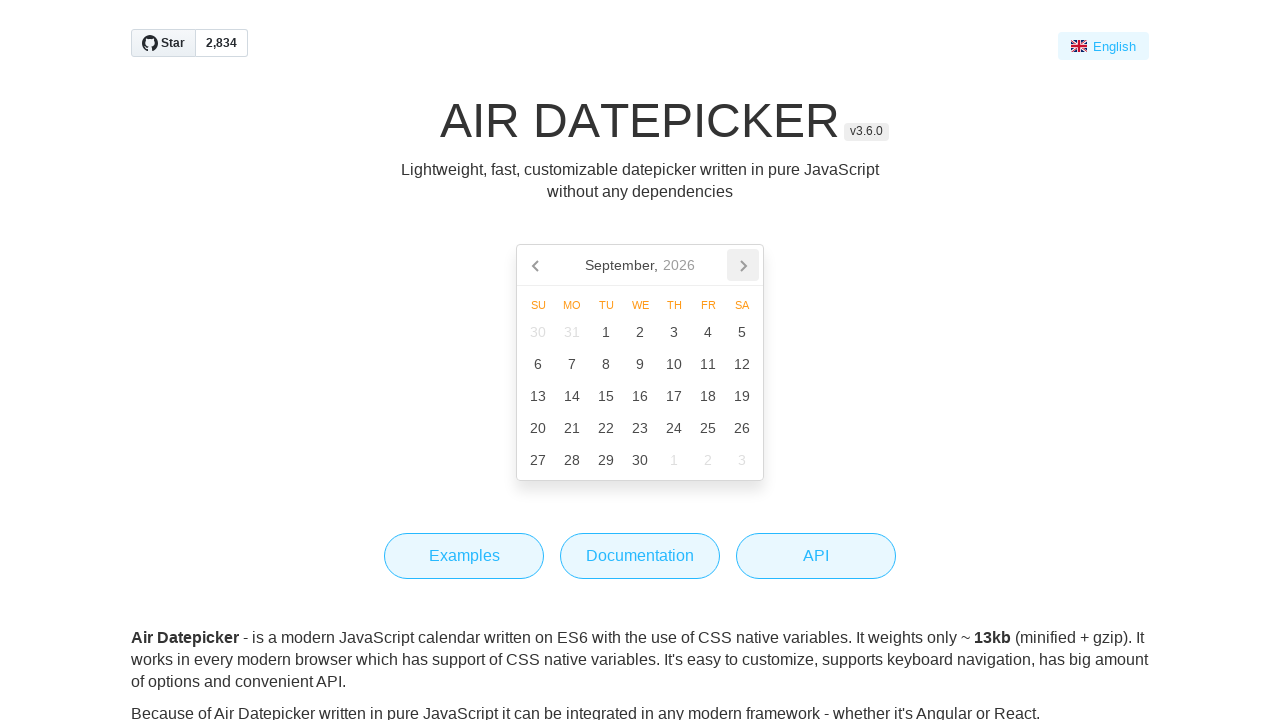

Retrieved current month/year from datepicker
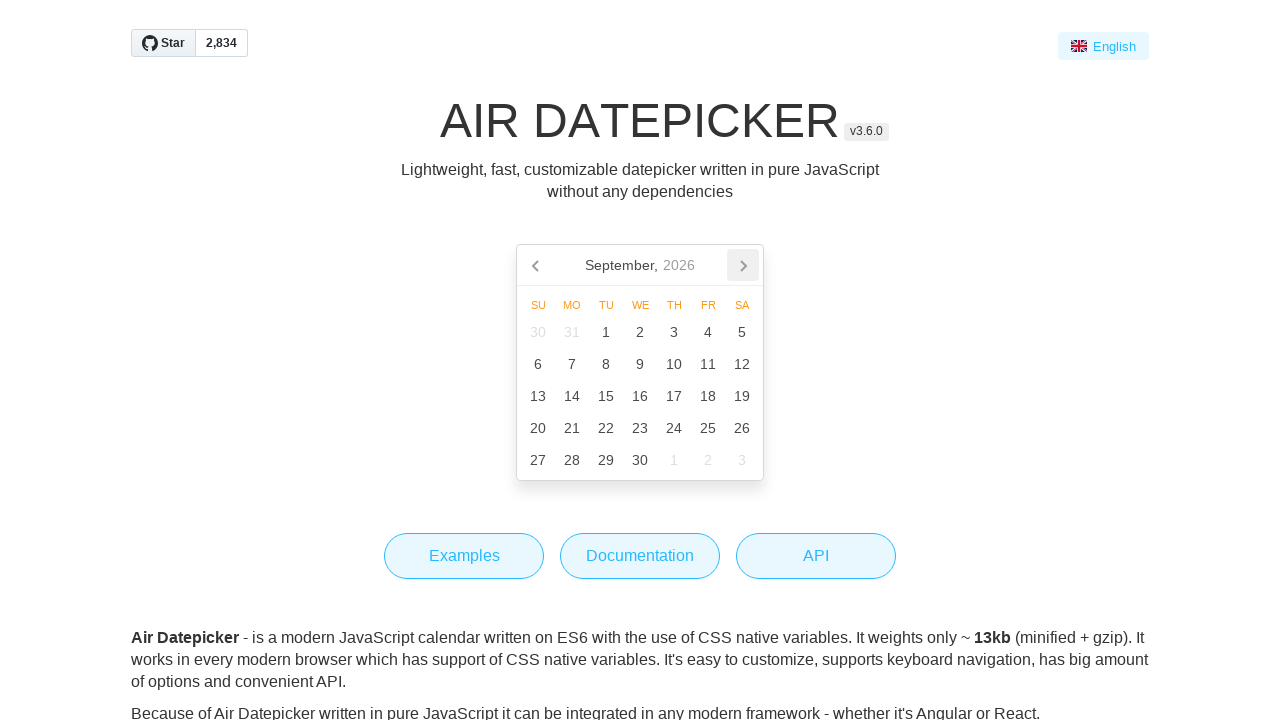

Clicked next button to navigate forward (currently at September, 2026) at (743, 265) on [data-action='next']
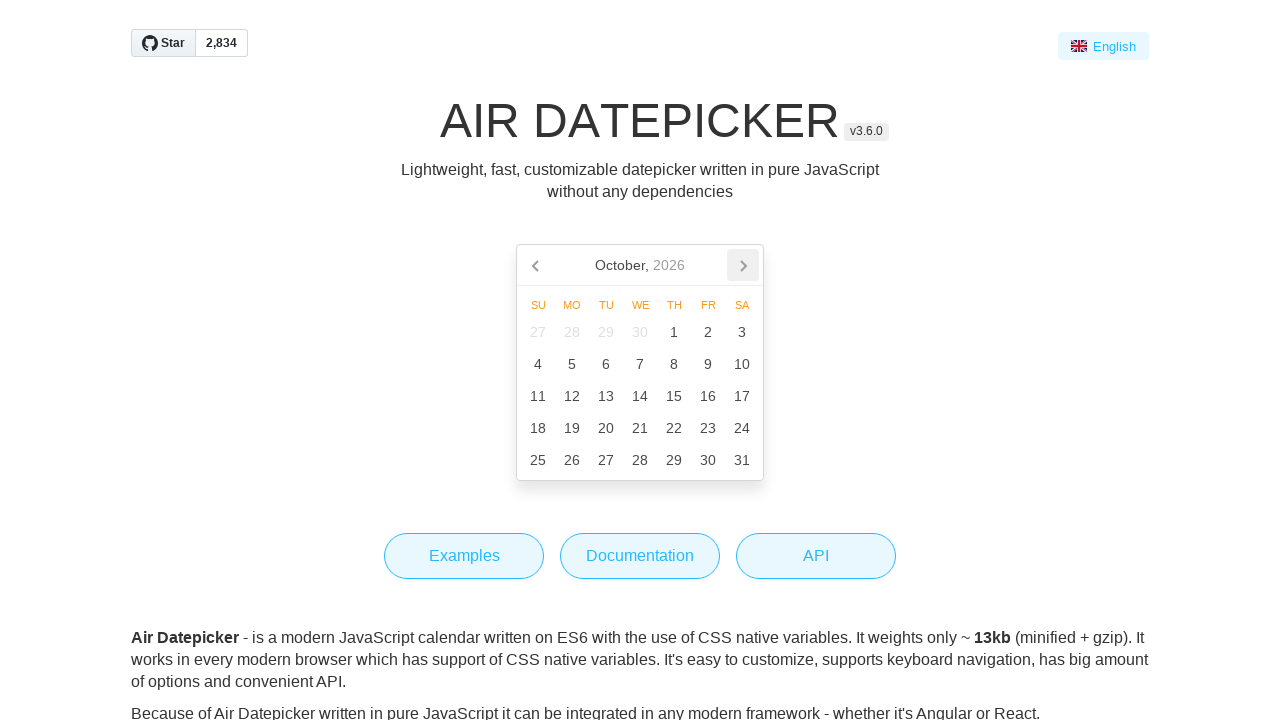

Retrieved current month/year from datepicker
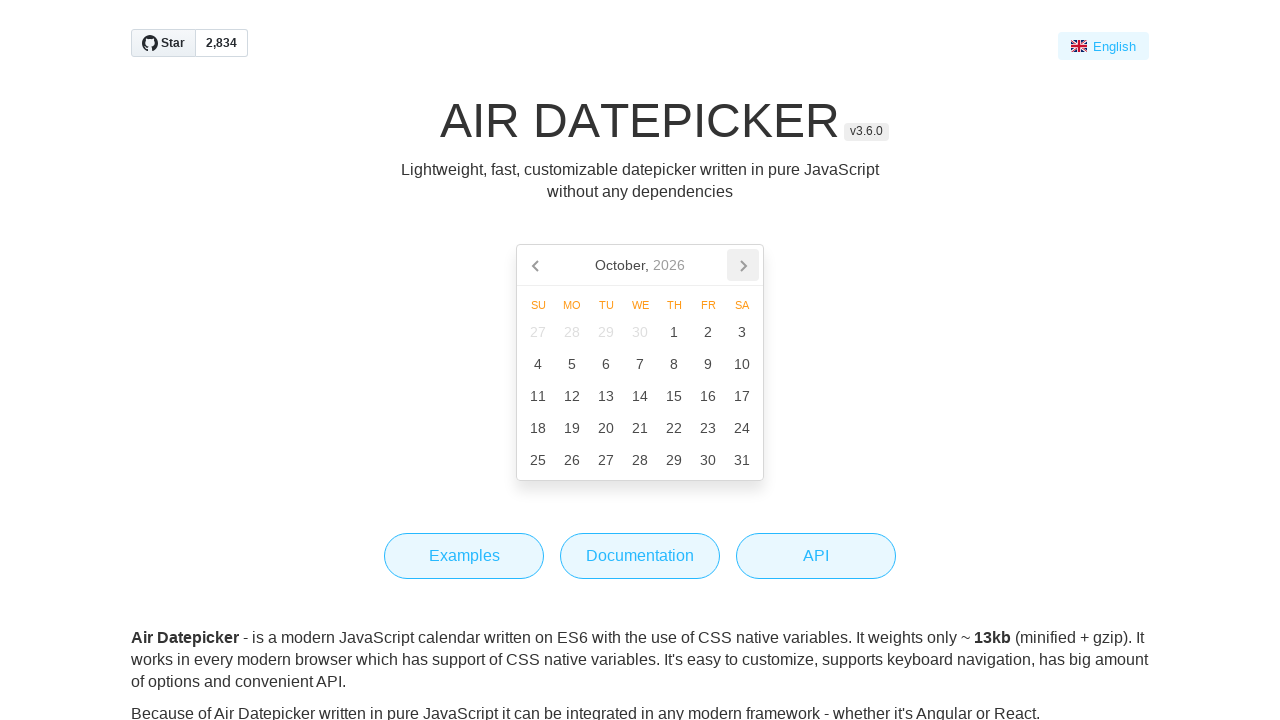

Clicked next button to navigate forward (currently at October, 2026) at (743, 265) on [data-action='next']
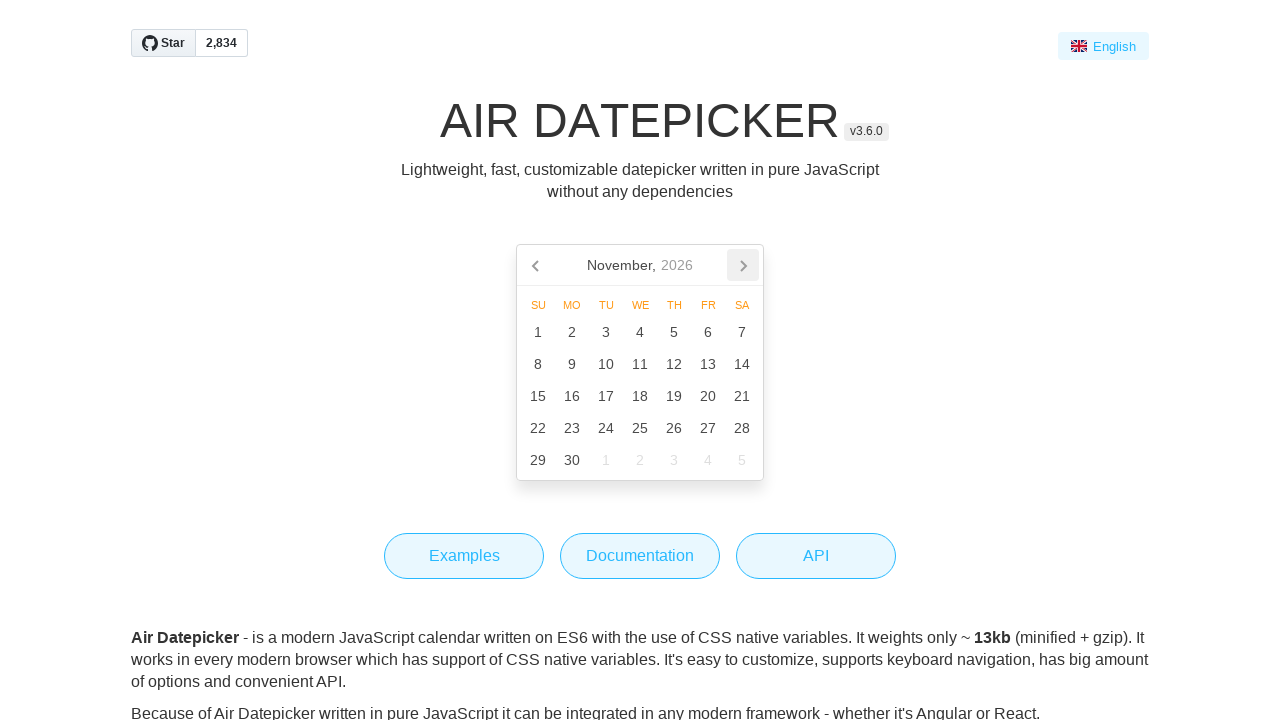

Retrieved current month/year from datepicker
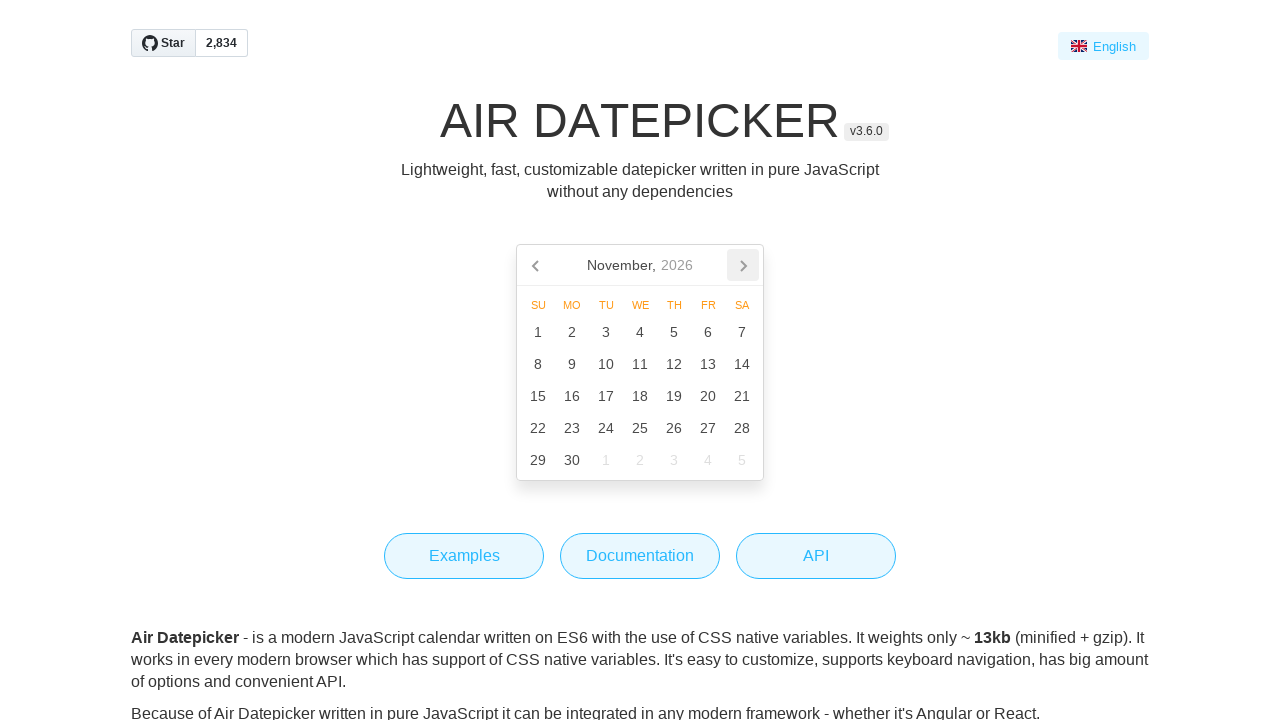

Clicked next button to navigate forward (currently at November, 2026) at (743, 265) on [data-action='next']
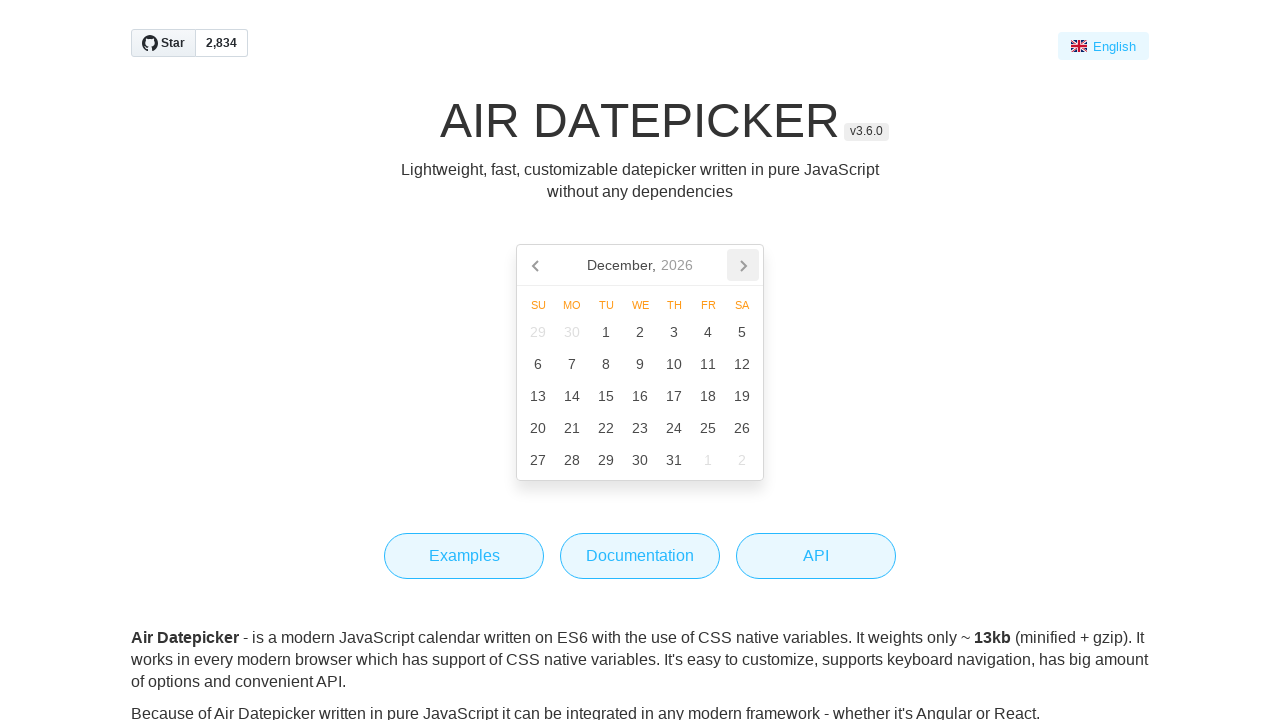

Retrieved current month/year from datepicker
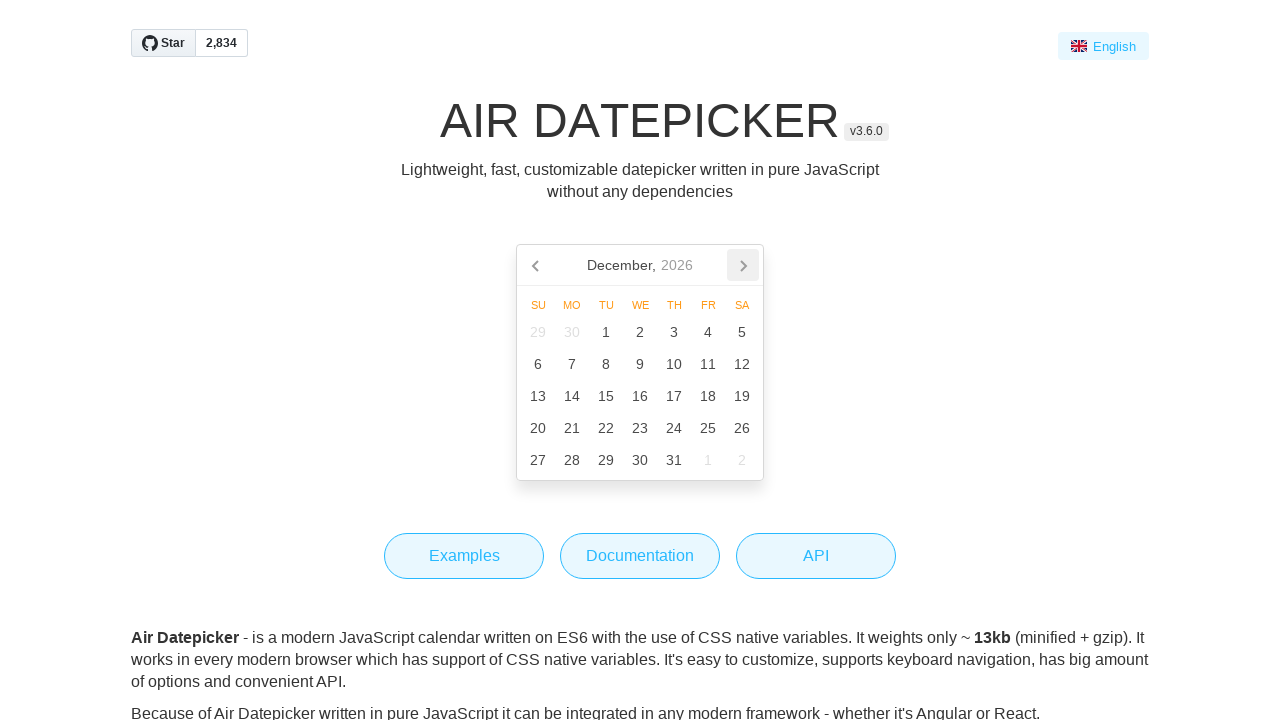

Clicked next button to navigate forward (currently at December, 2026) at (743, 265) on [data-action='next']
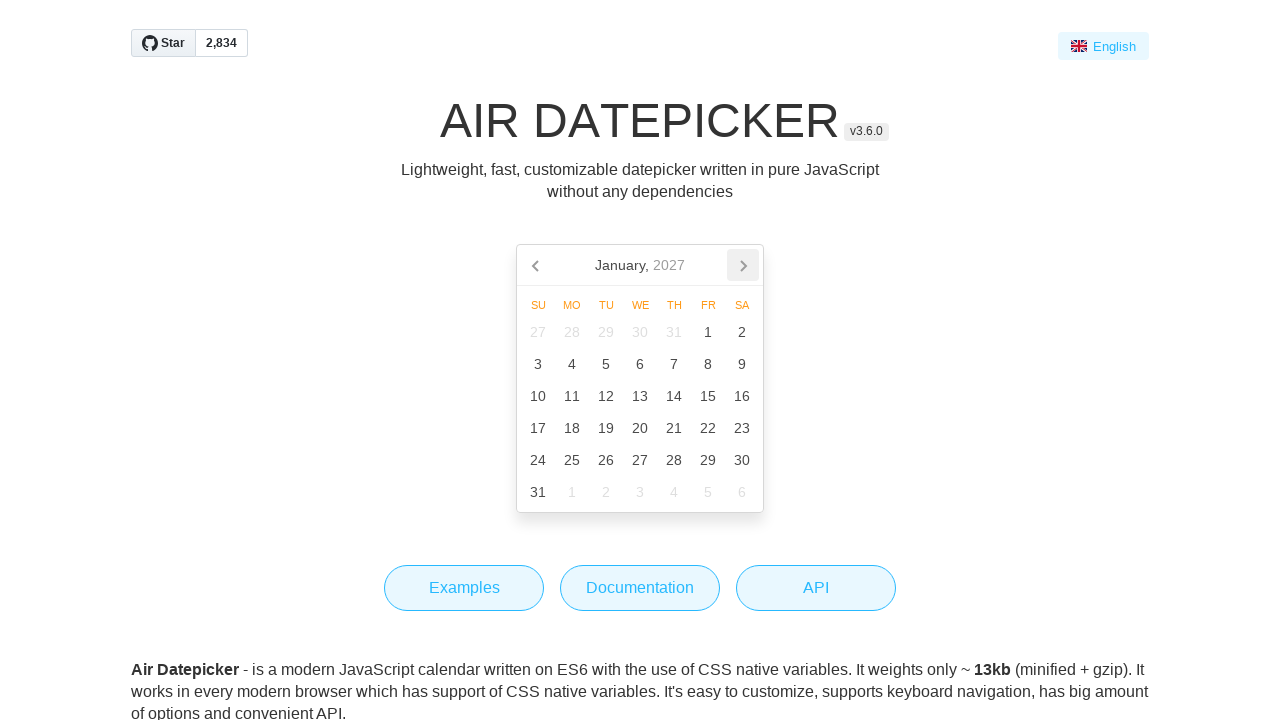

Retrieved current month/year from datepicker
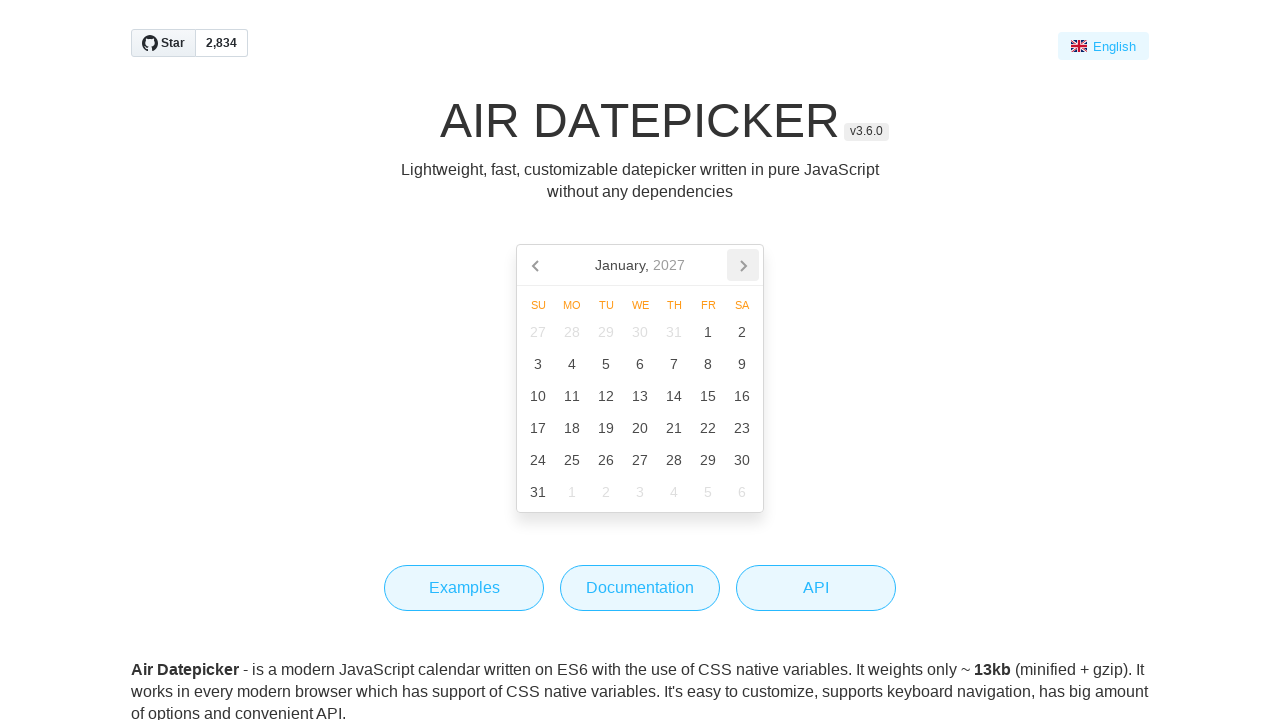

Clicked next button to navigate forward (currently at January, 2027) at (743, 265) on [data-action='next']
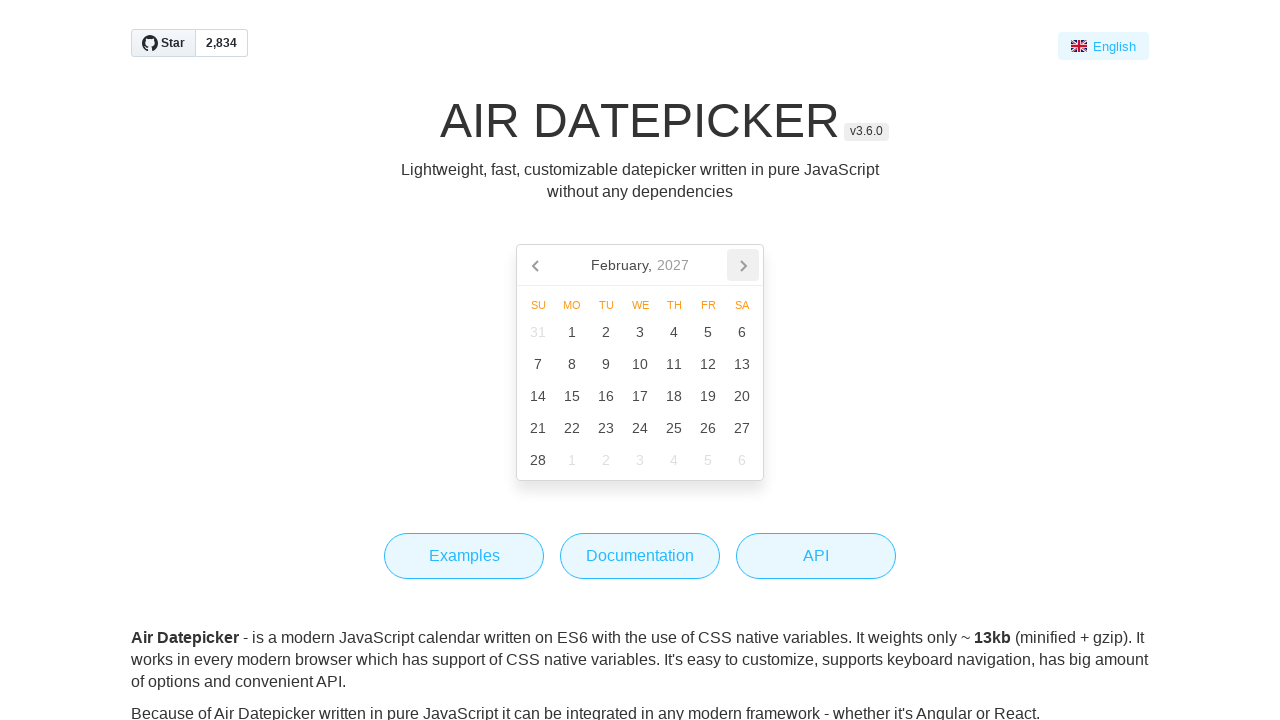

Retrieved current month/year from datepicker
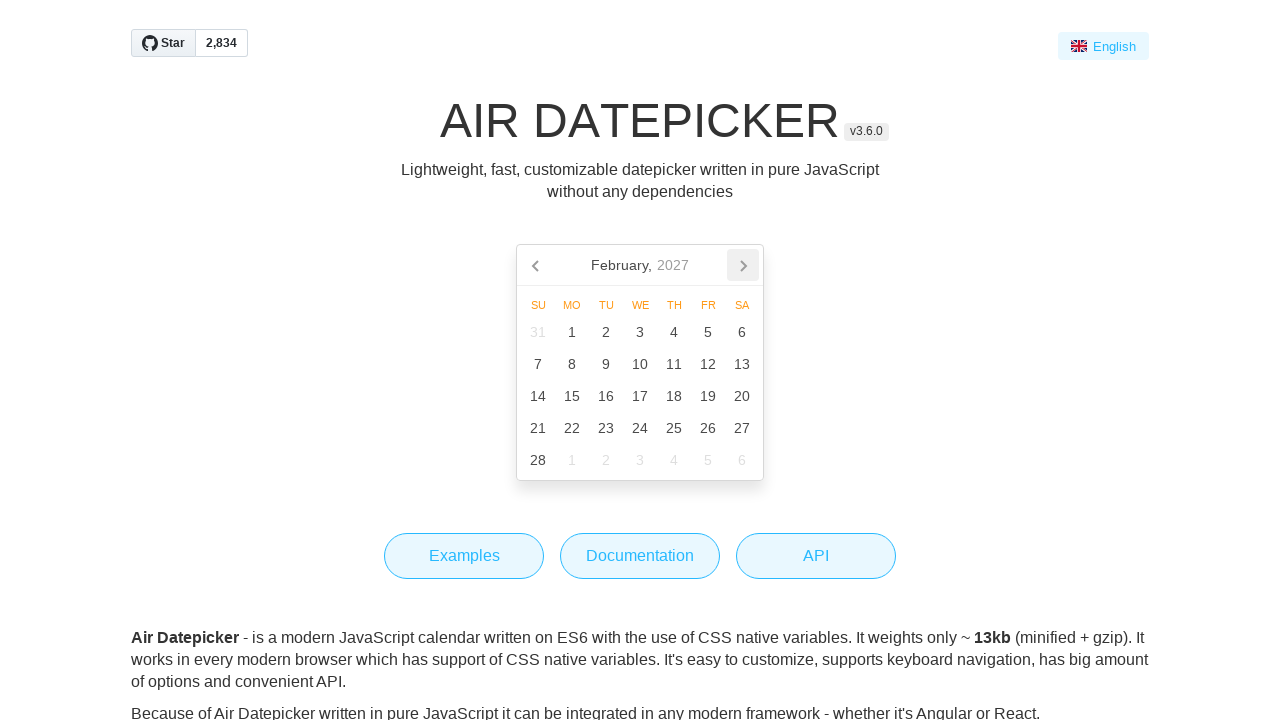

Clicked next button to navigate forward (currently at February, 2027) at (743, 265) on [data-action='next']
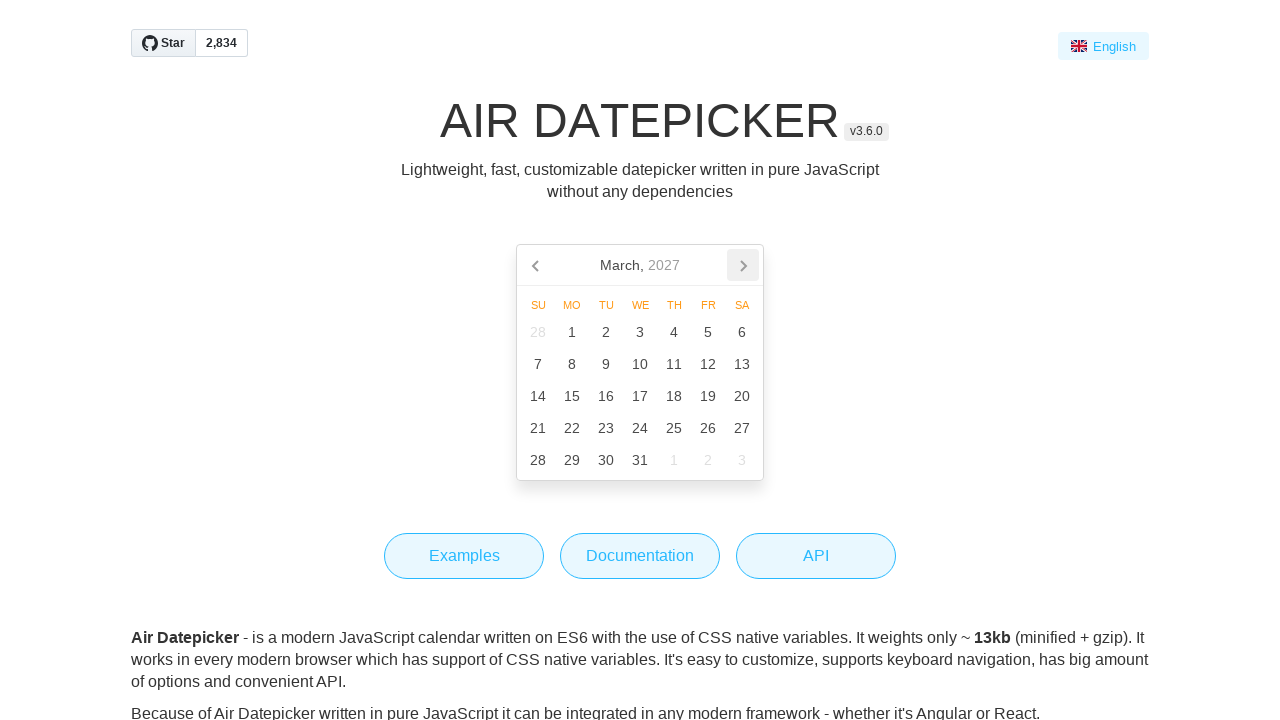

Retrieved current month/year from datepicker
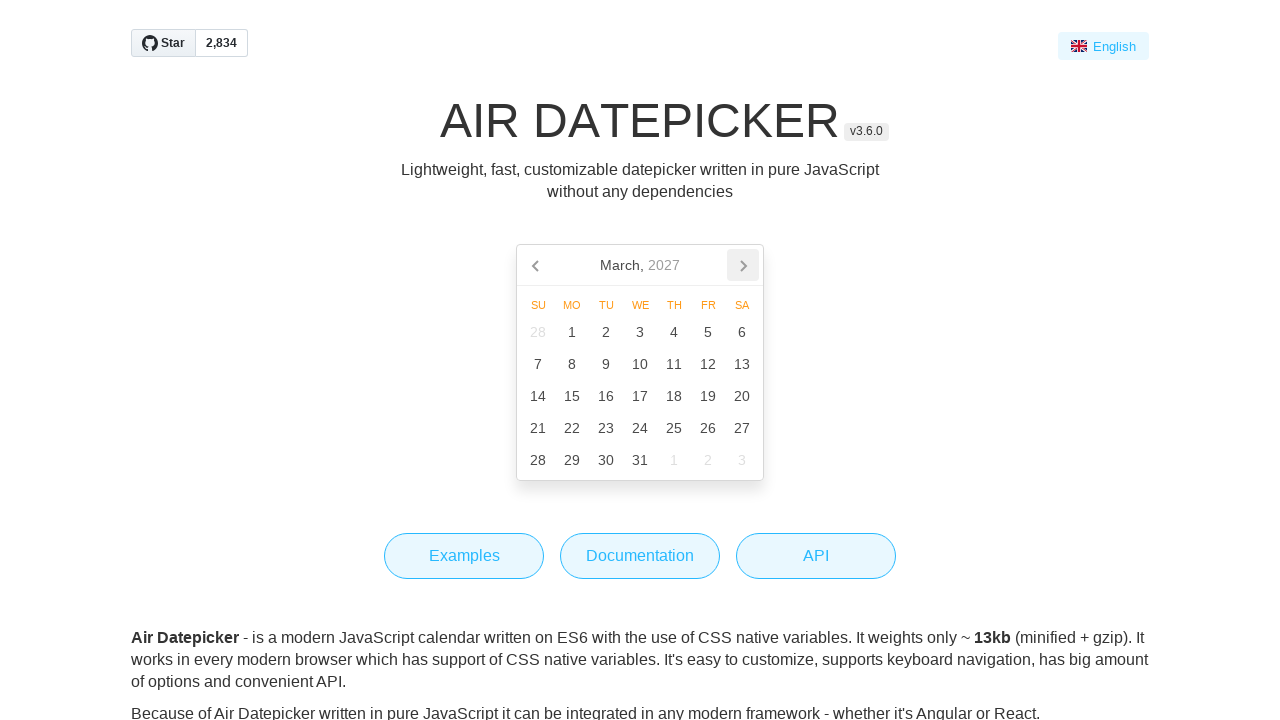

Clicked next button to navigate forward (currently at March, 2027) at (743, 265) on [data-action='next']
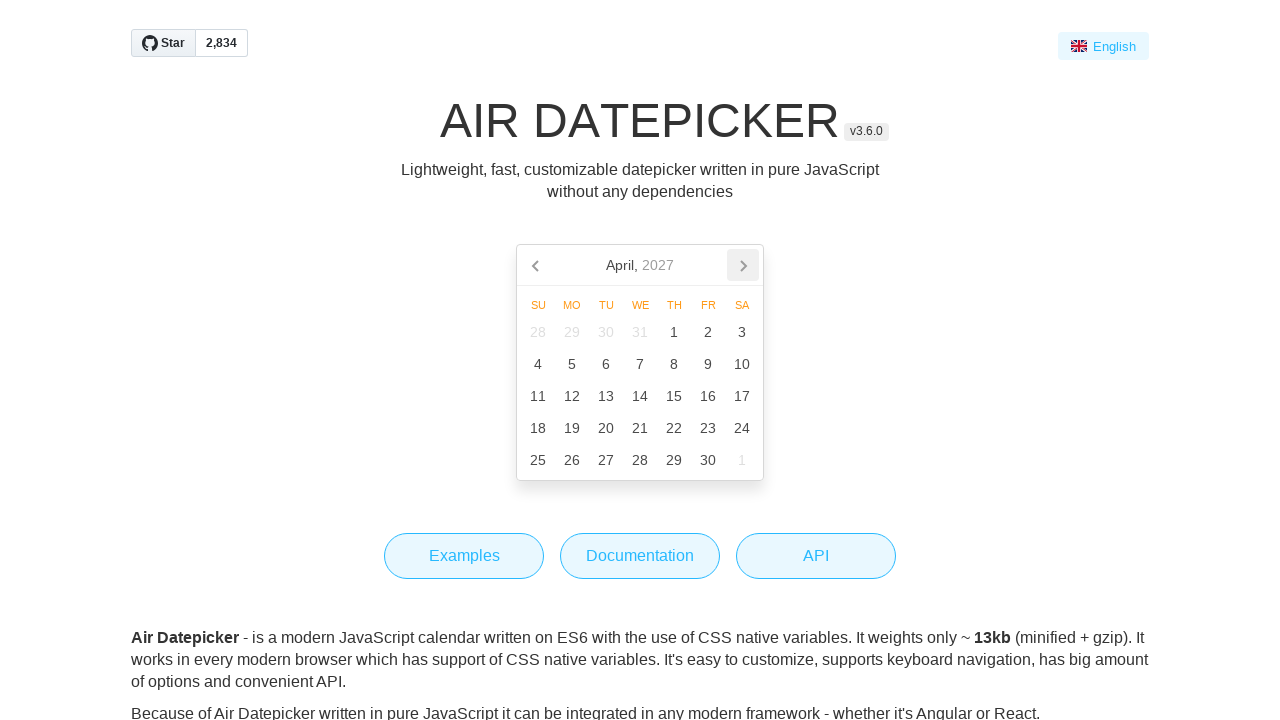

Retrieved current month/year from datepicker
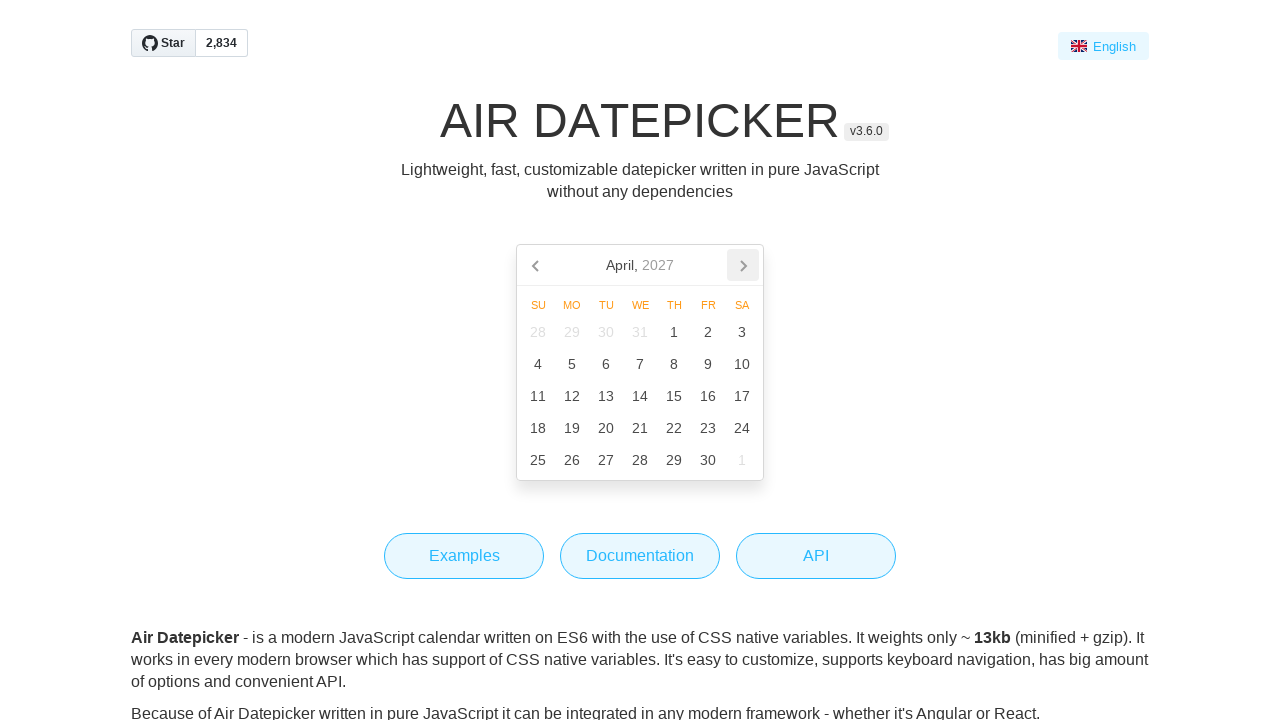

Clicked next button to navigate forward (currently at April, 2027) at (743, 265) on [data-action='next']
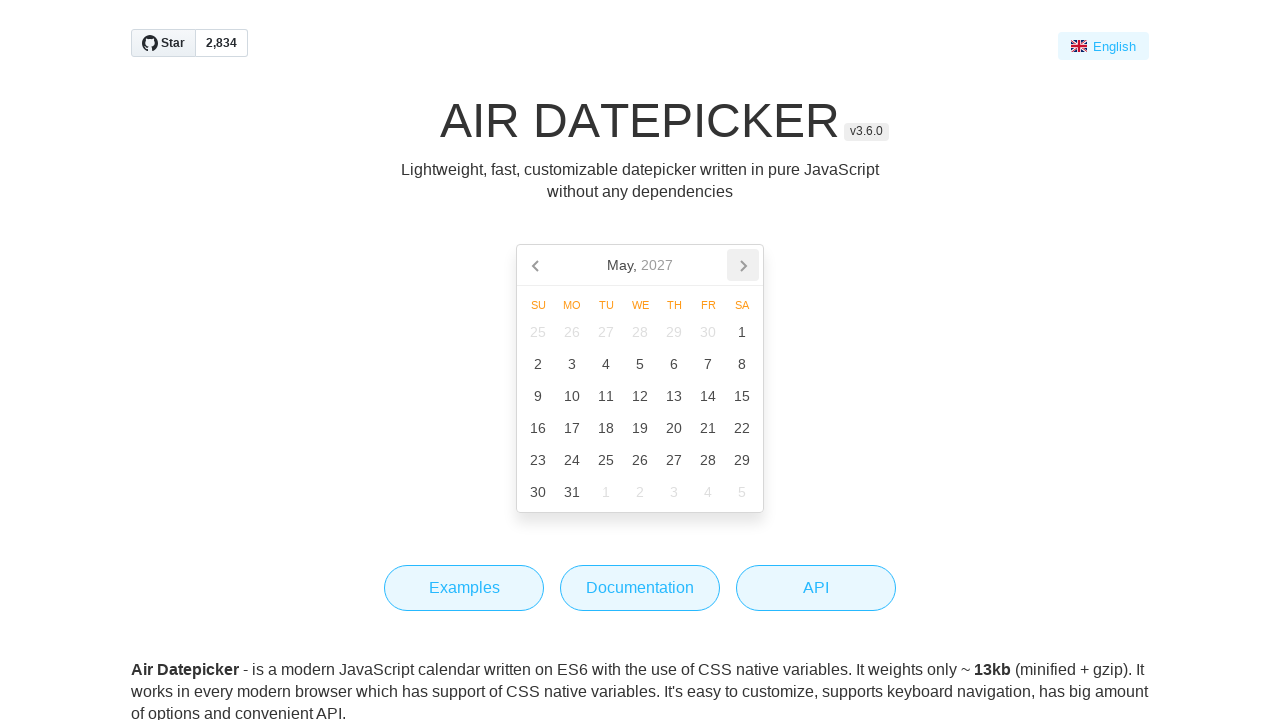

Retrieved current month/year from datepicker
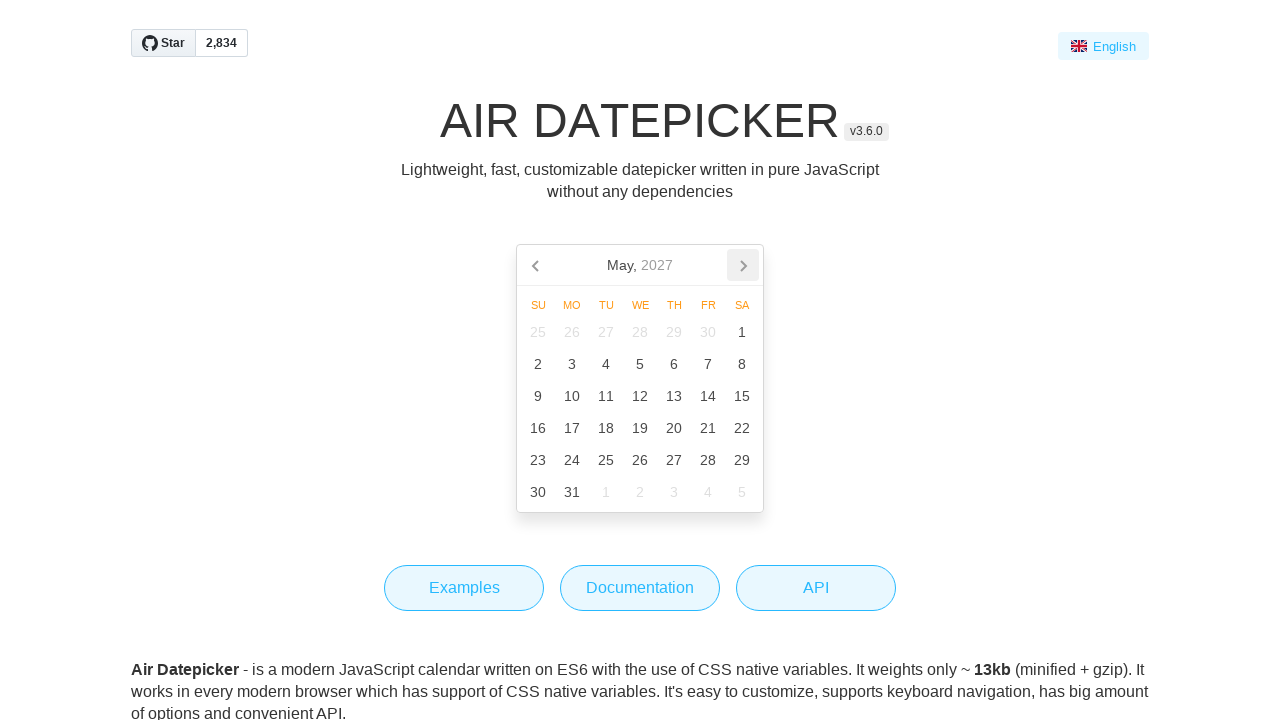

Clicked next button to navigate forward (currently at May, 2027) at (743, 265) on [data-action='next']
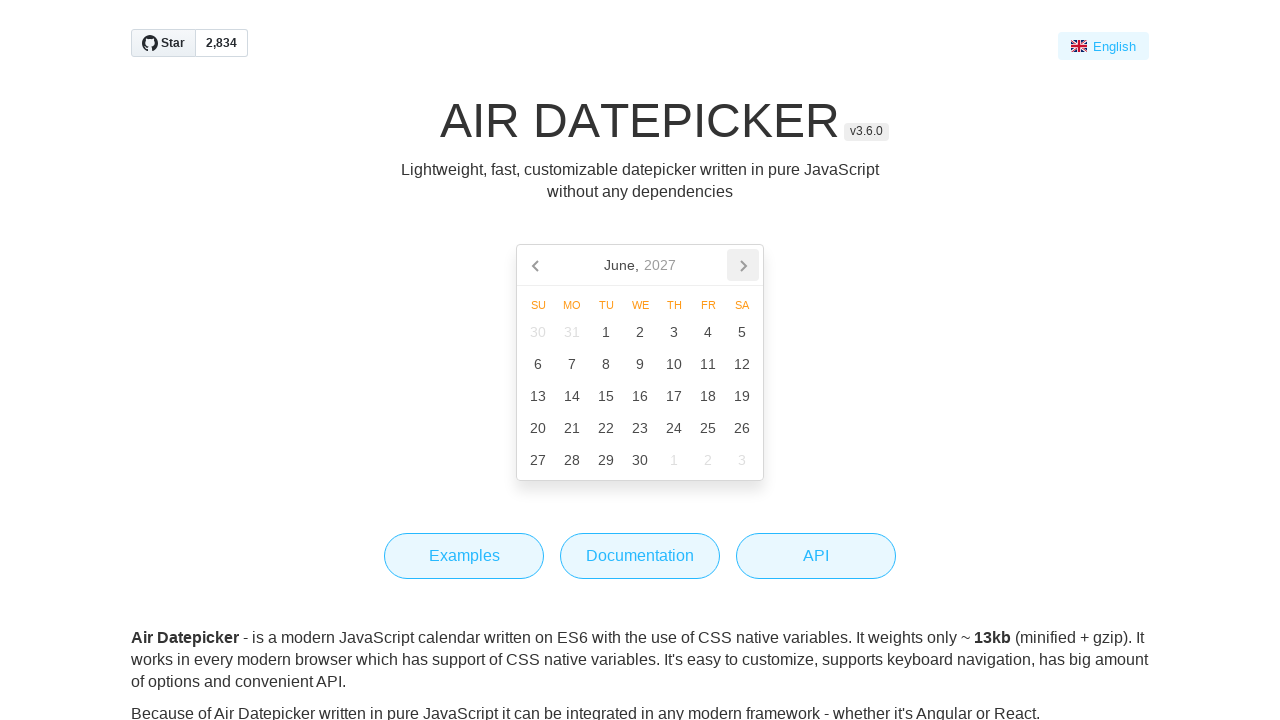

Retrieved current month/year from datepicker
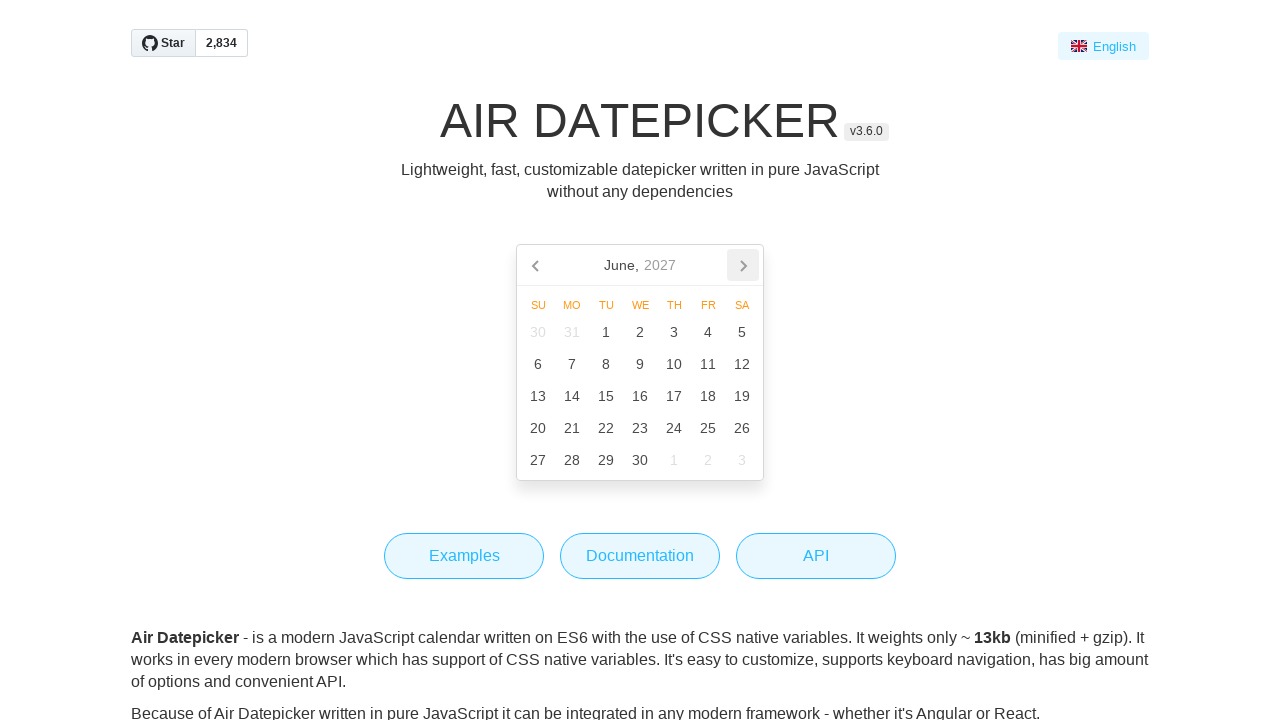

Clicked next button to navigate forward (currently at June, 2027) at (743, 265) on [data-action='next']
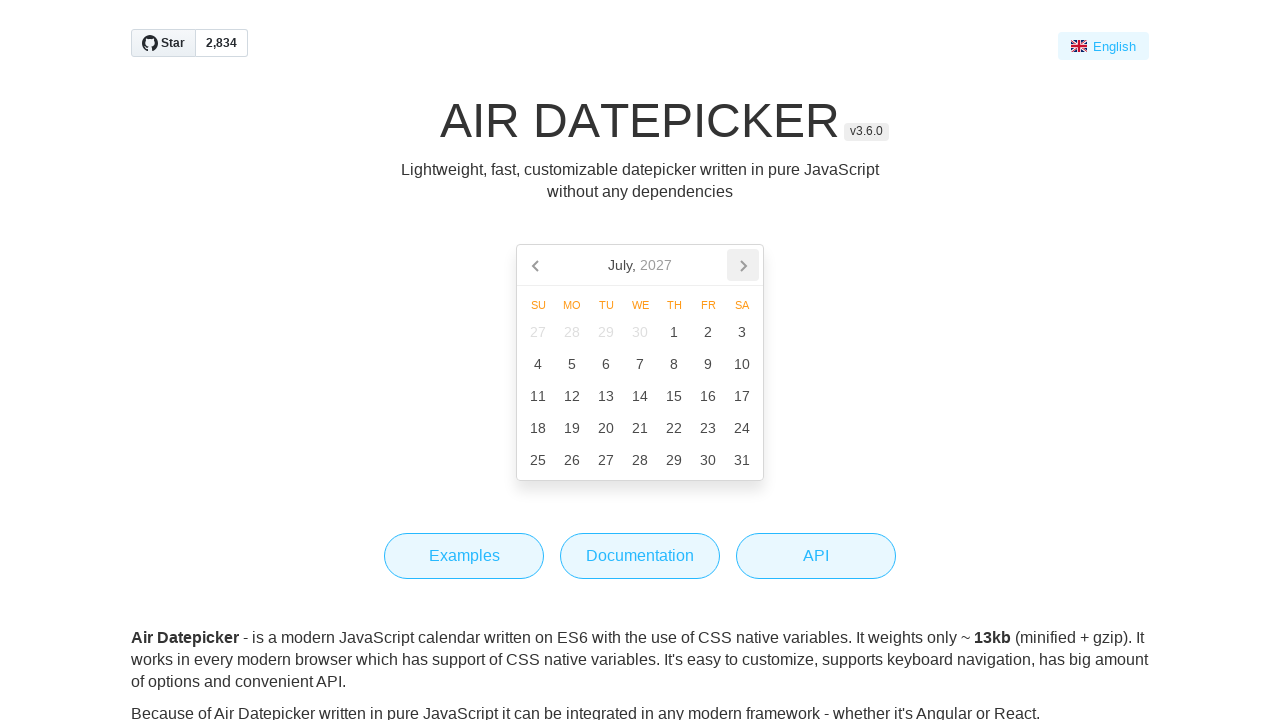

Retrieved current month/year from datepicker
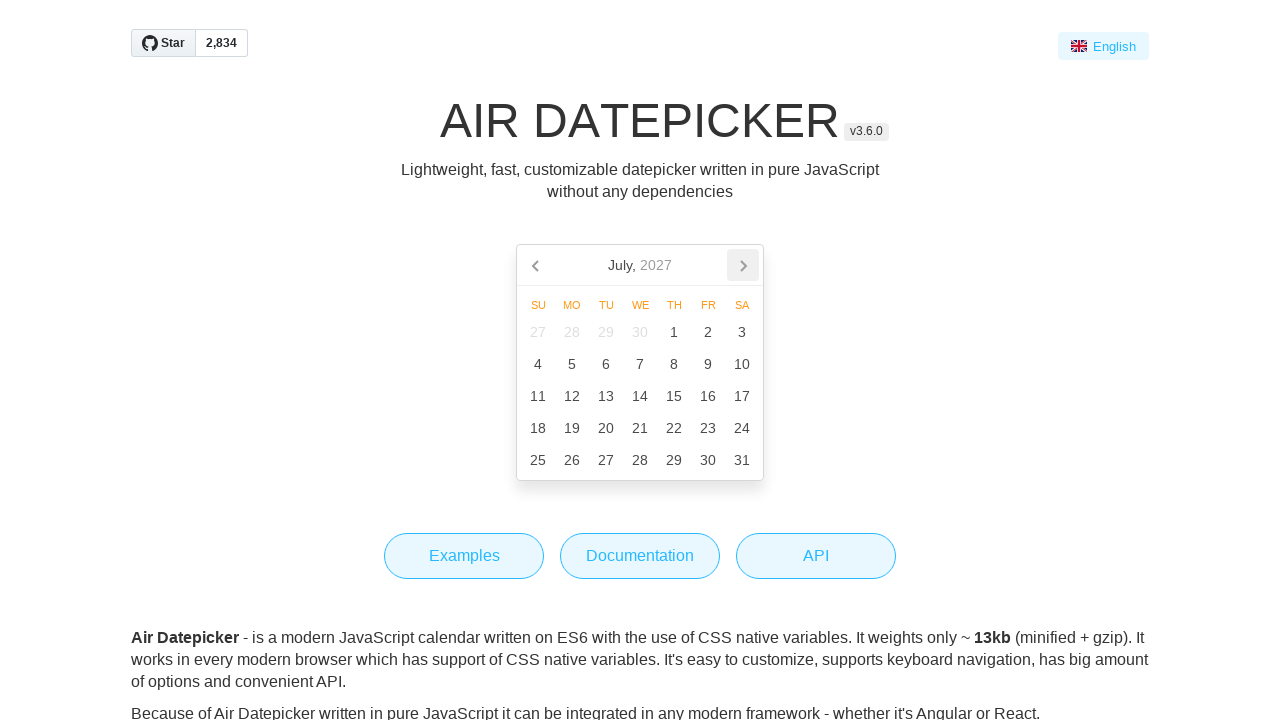

Clicked next button to navigate forward (currently at July, 2027) at (743, 265) on [data-action='next']
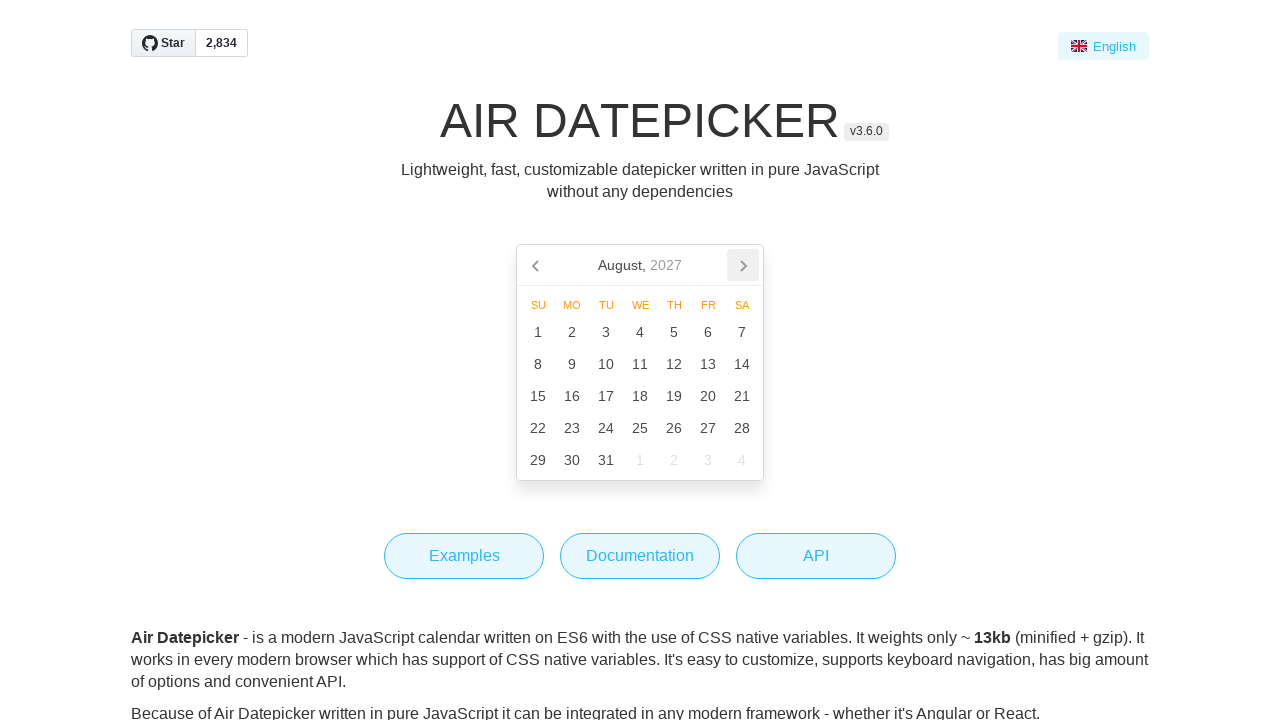

Retrieved current month/year from datepicker
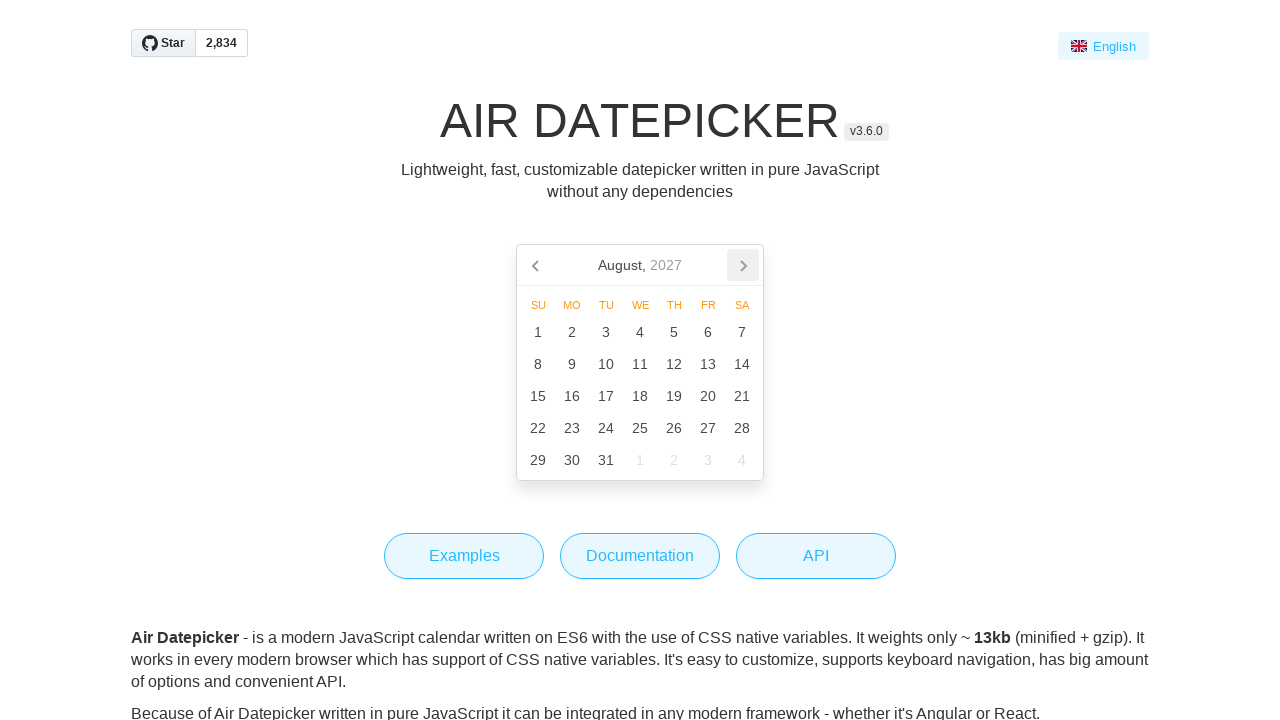

Clicked next button to navigate forward (currently at August, 2027) at (743, 265) on [data-action='next']
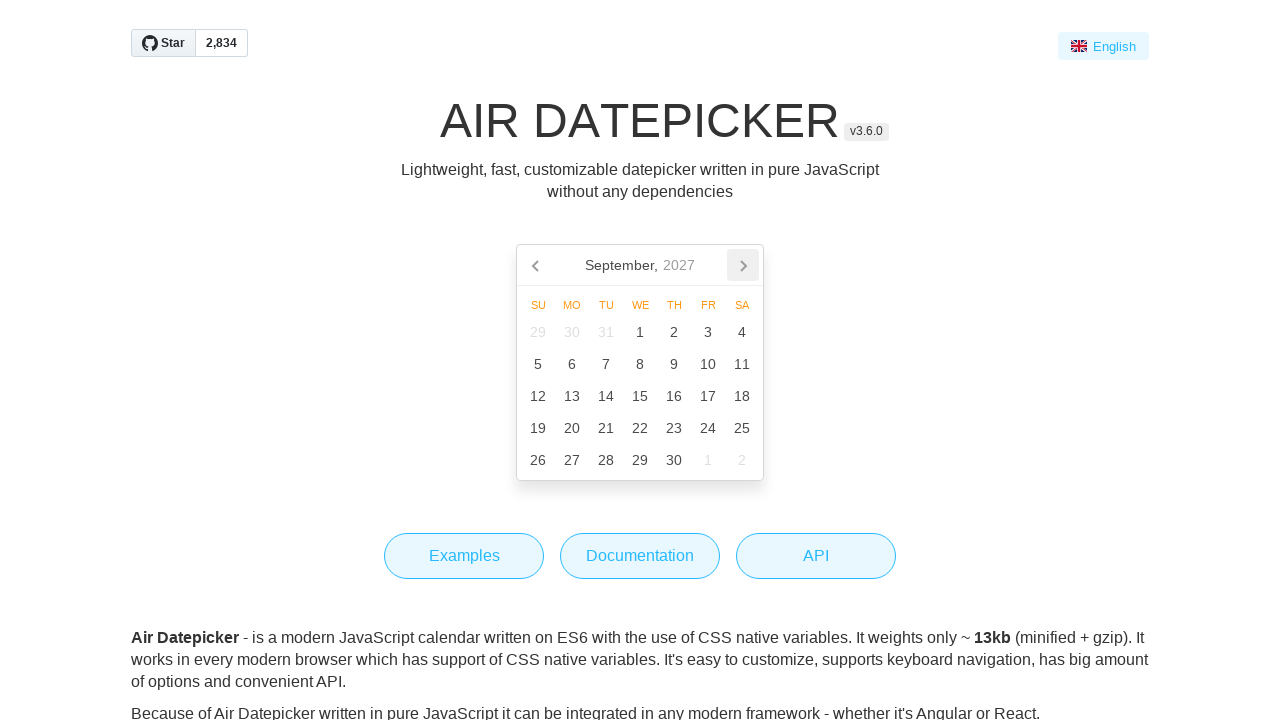

Retrieved current month/year from datepicker
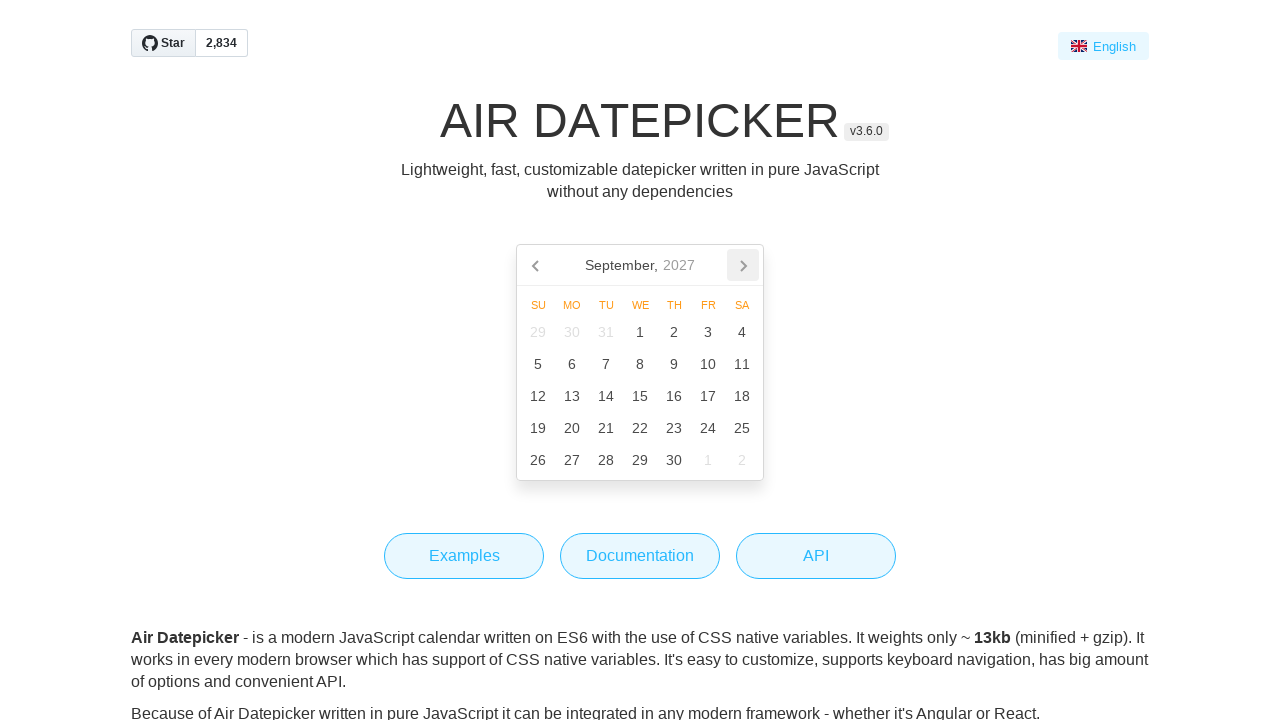

Clicked next button to navigate forward (currently at September, 2027) at (743, 265) on [data-action='next']
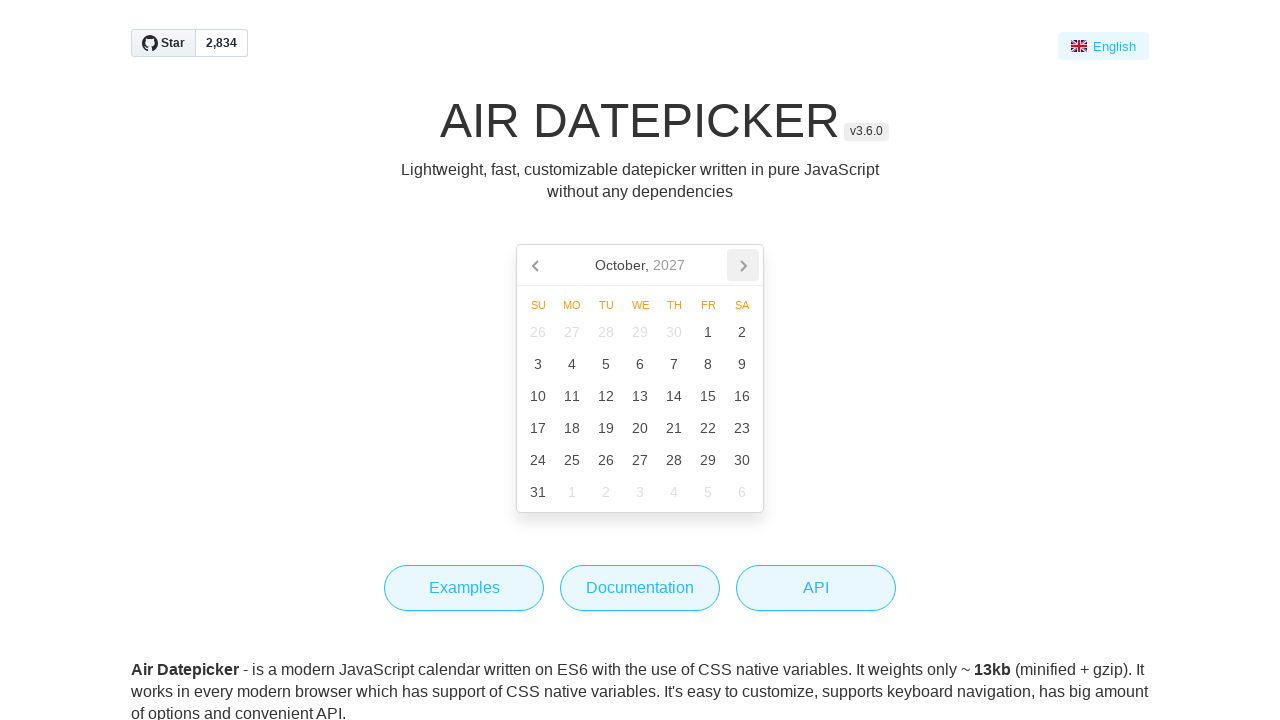

Retrieved current month/year from datepicker
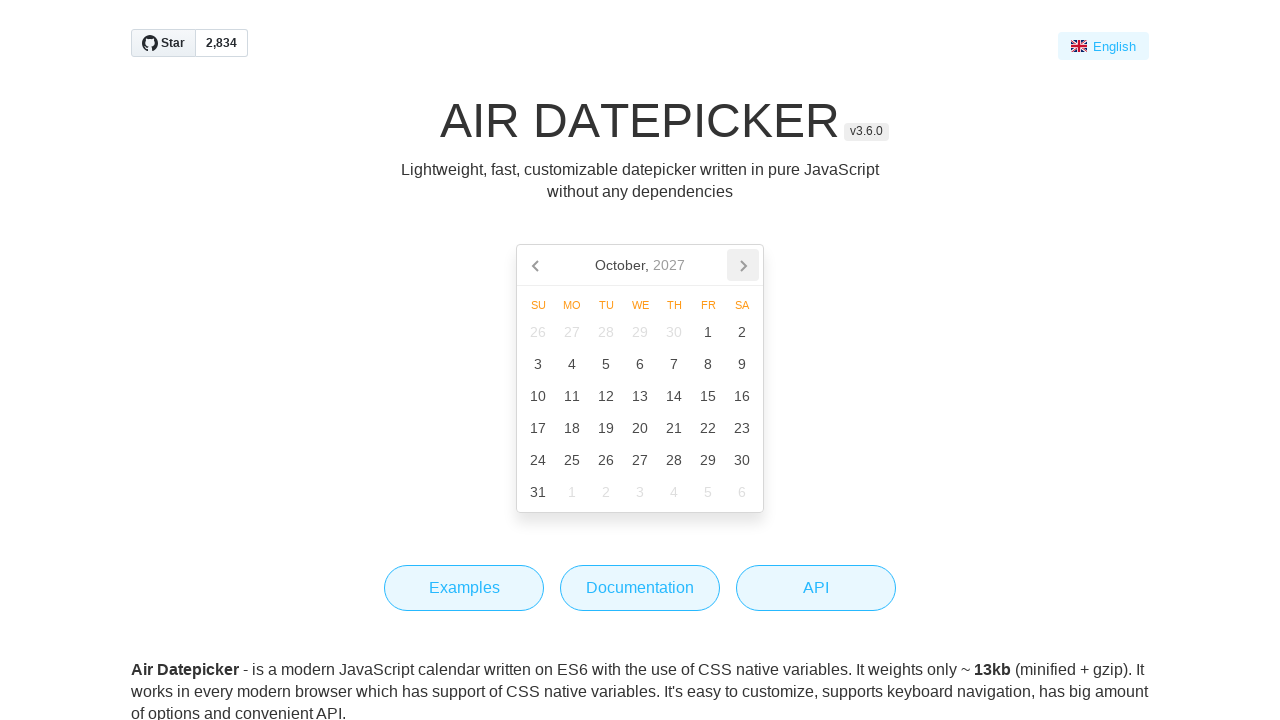

Clicked next button to navigate forward (currently at October, 2027) at (743, 265) on [data-action='next']
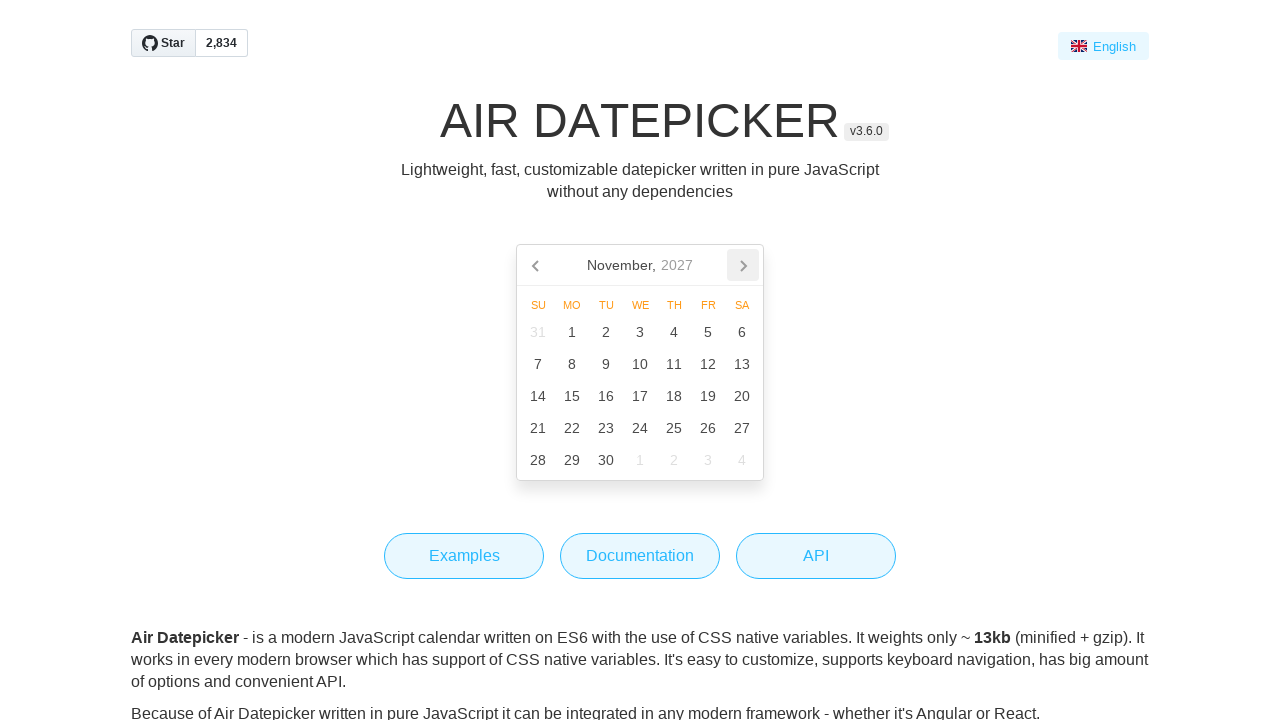

Retrieved current month/year from datepicker
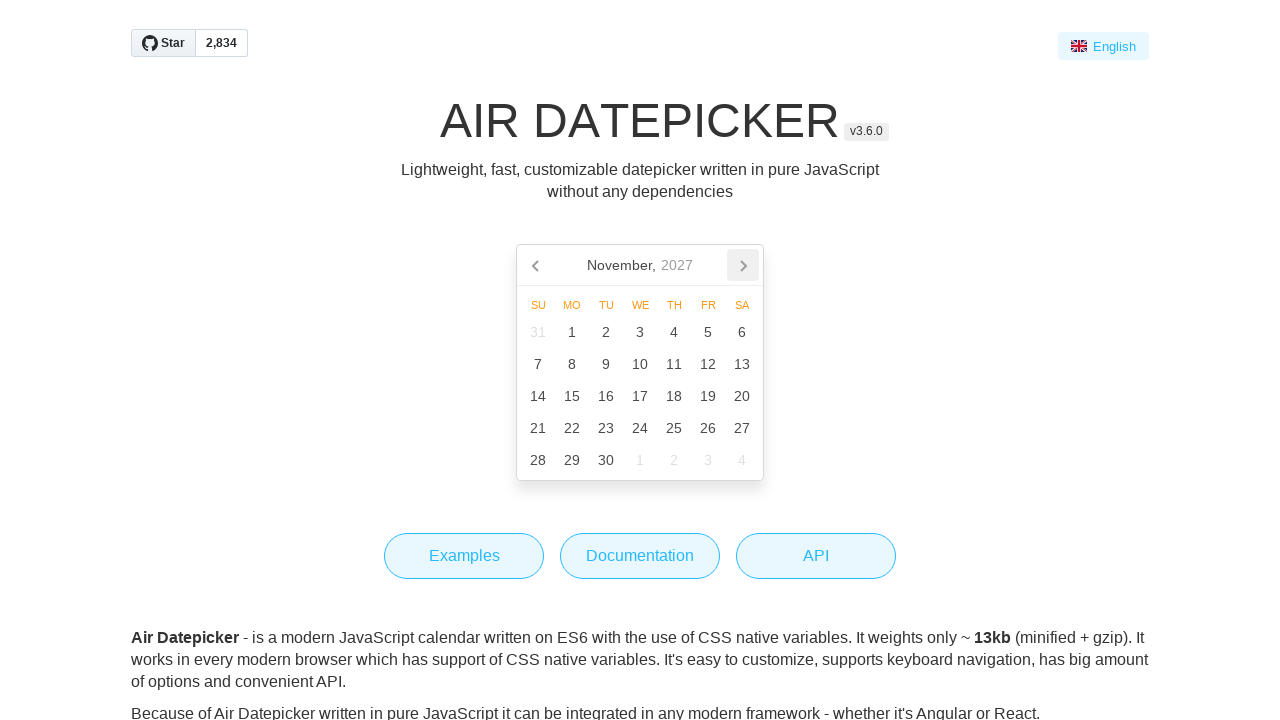

Clicked next button to navigate forward (currently at November, 2027) at (743, 265) on [data-action='next']
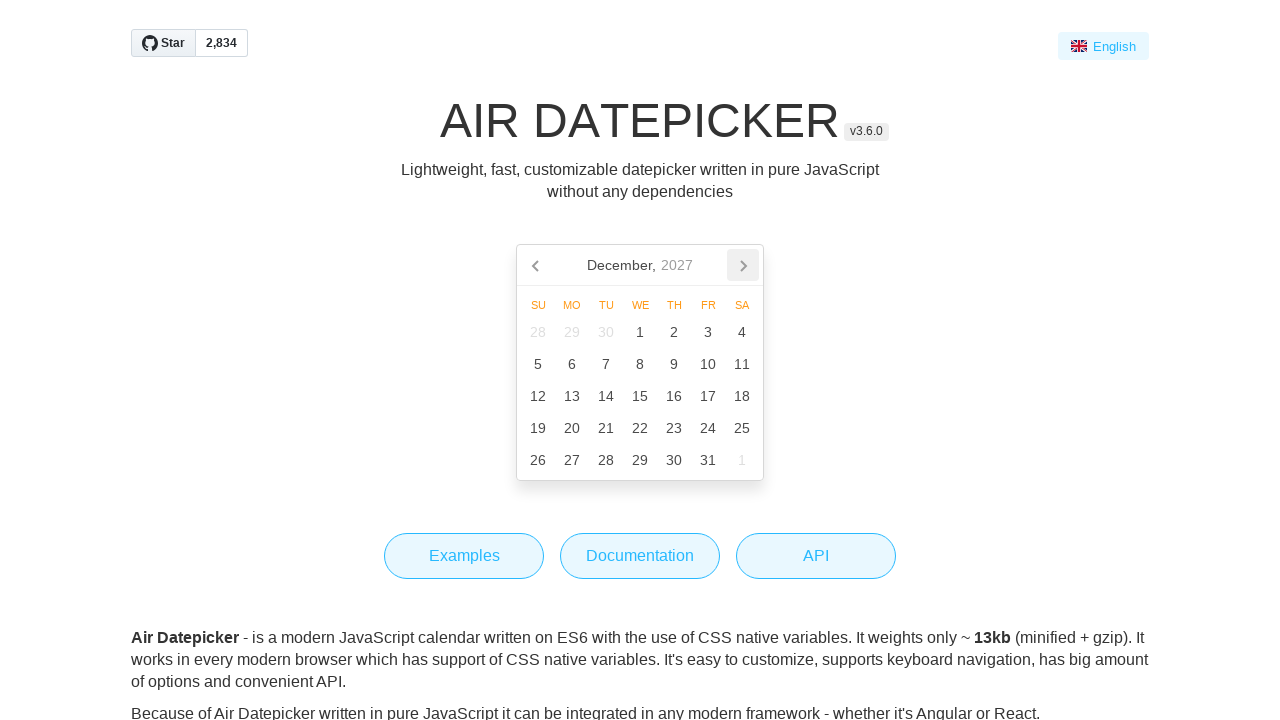

Retrieved current month/year from datepicker
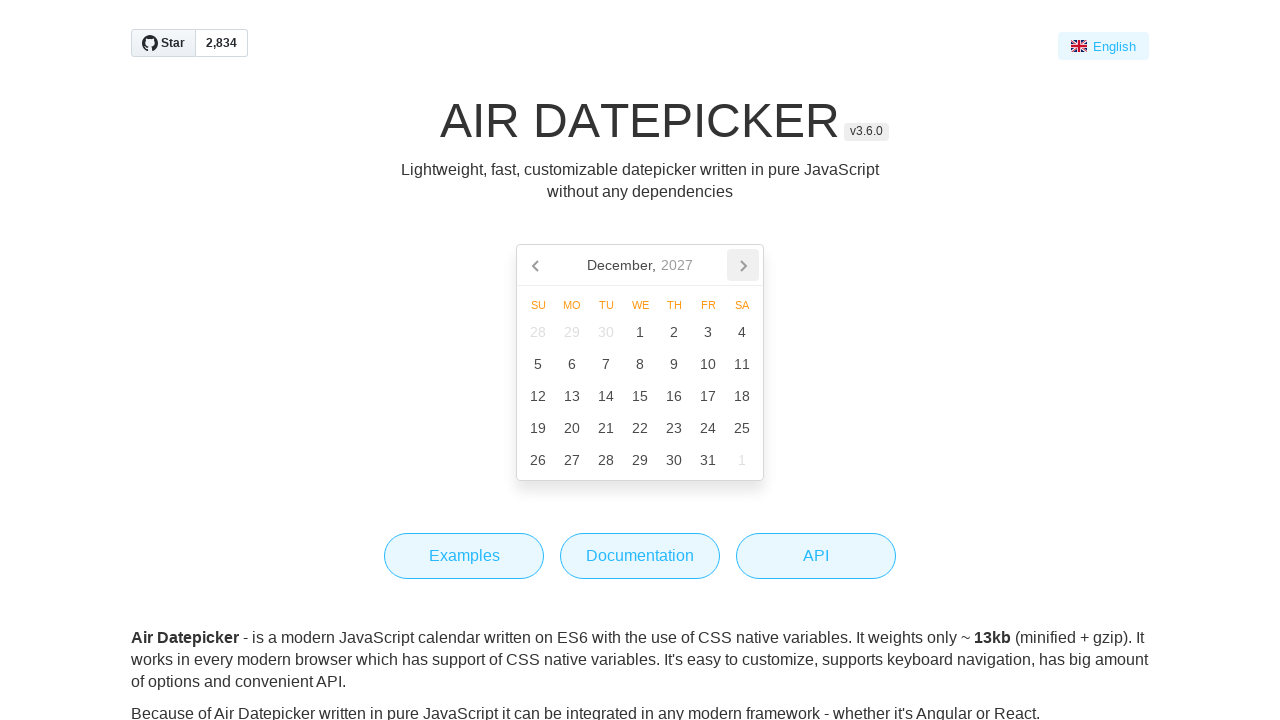

Reached target month/year: December, 2027
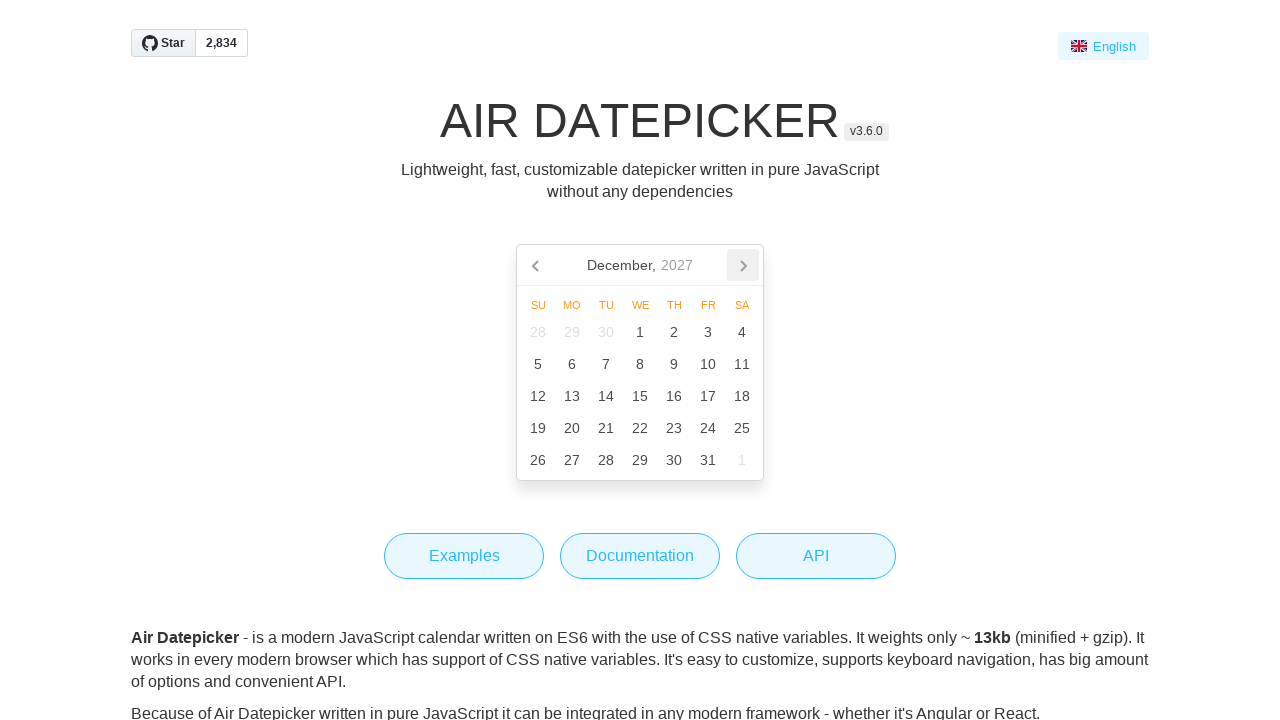

Selected date 15 from the datepicker at (640, 396) on .air-datepicker-cell.-day- >> internal:has-text="15"i >> nth=0
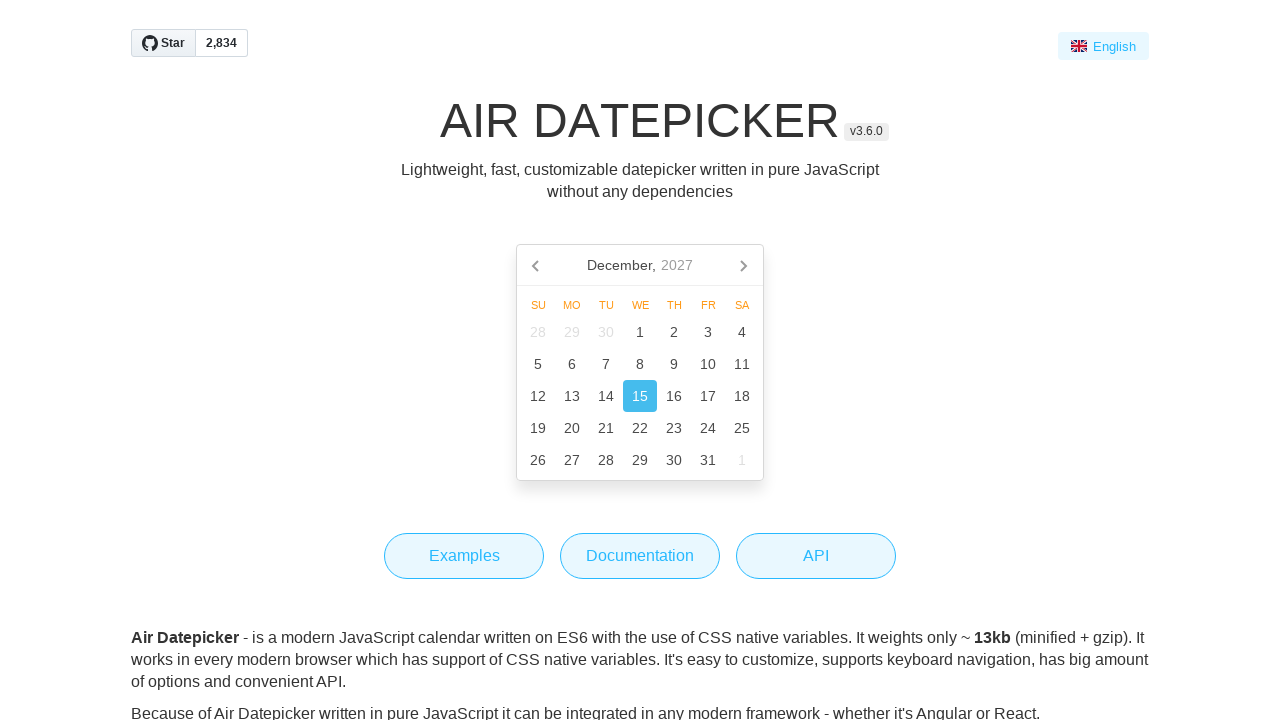

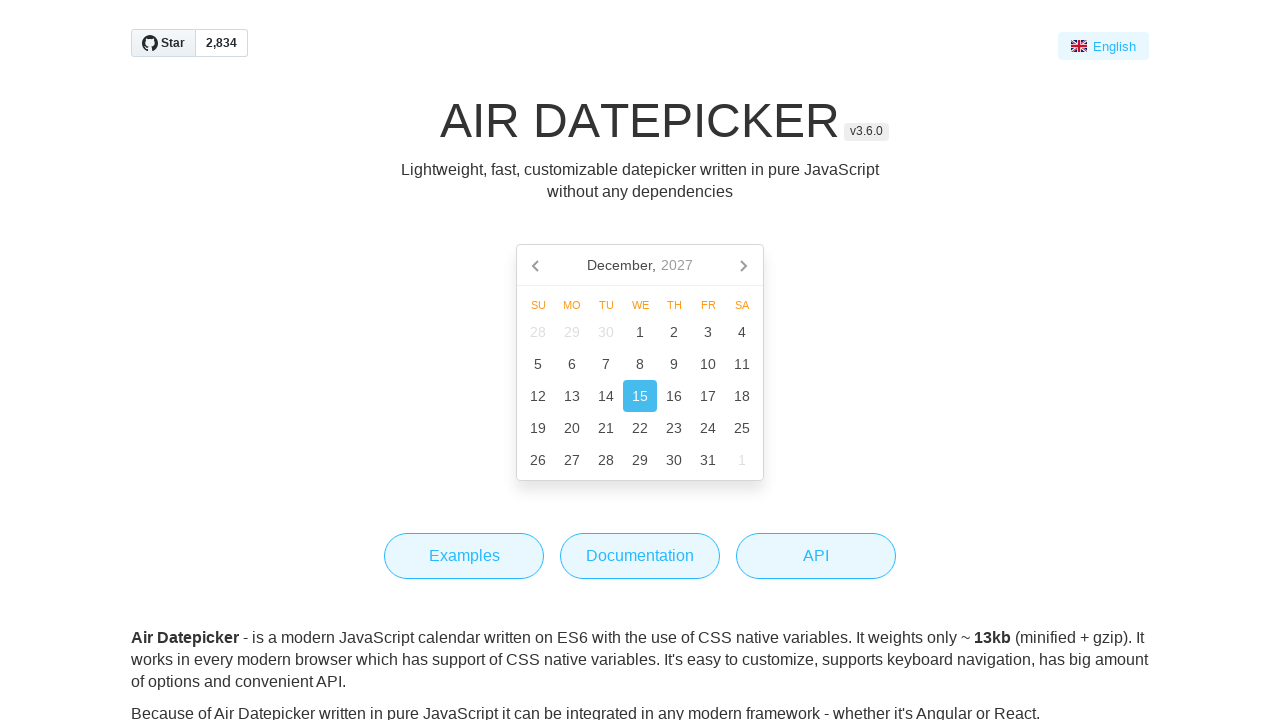